Tests multiple window handling by clicking a button to open new tabs, switching to a Basic Controls tab to fill a registration form, validating the success message, then switching to an AlertsDemo tab to click an alert box.

Starting URL: https://www.hyrtutorials.com/p/window-handles-practice.html

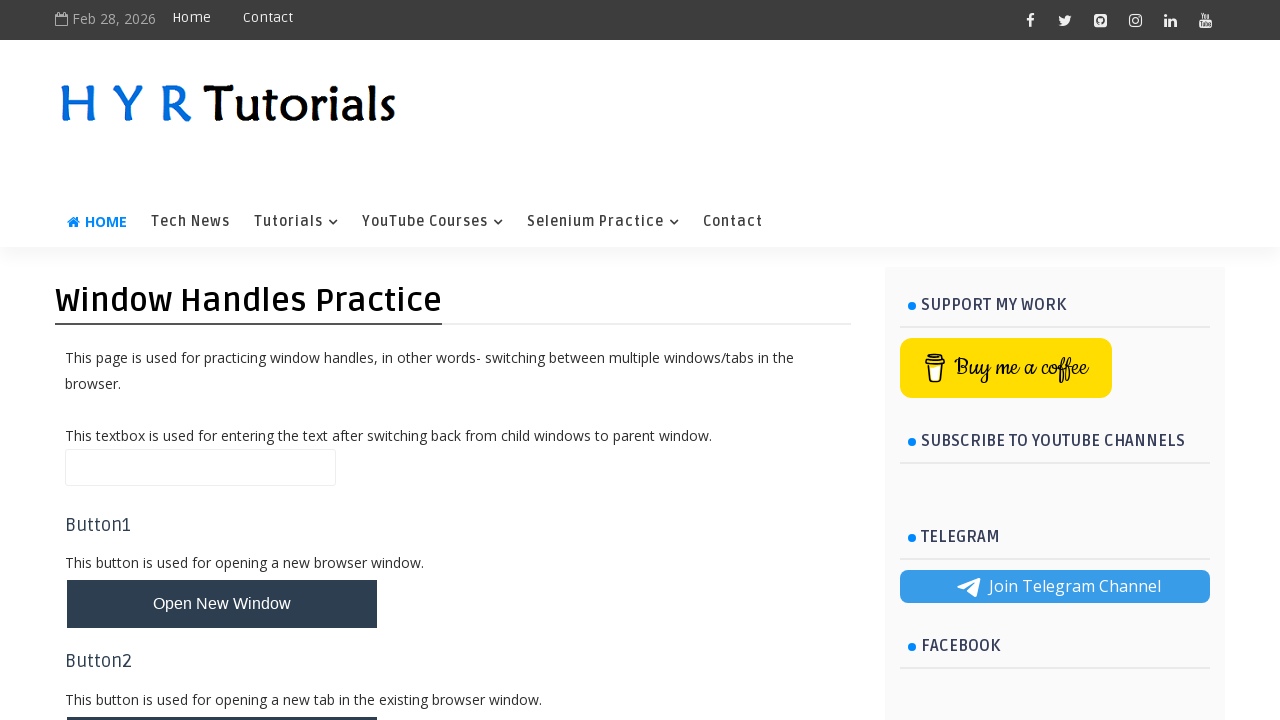

Set viewport size to 1920x1080
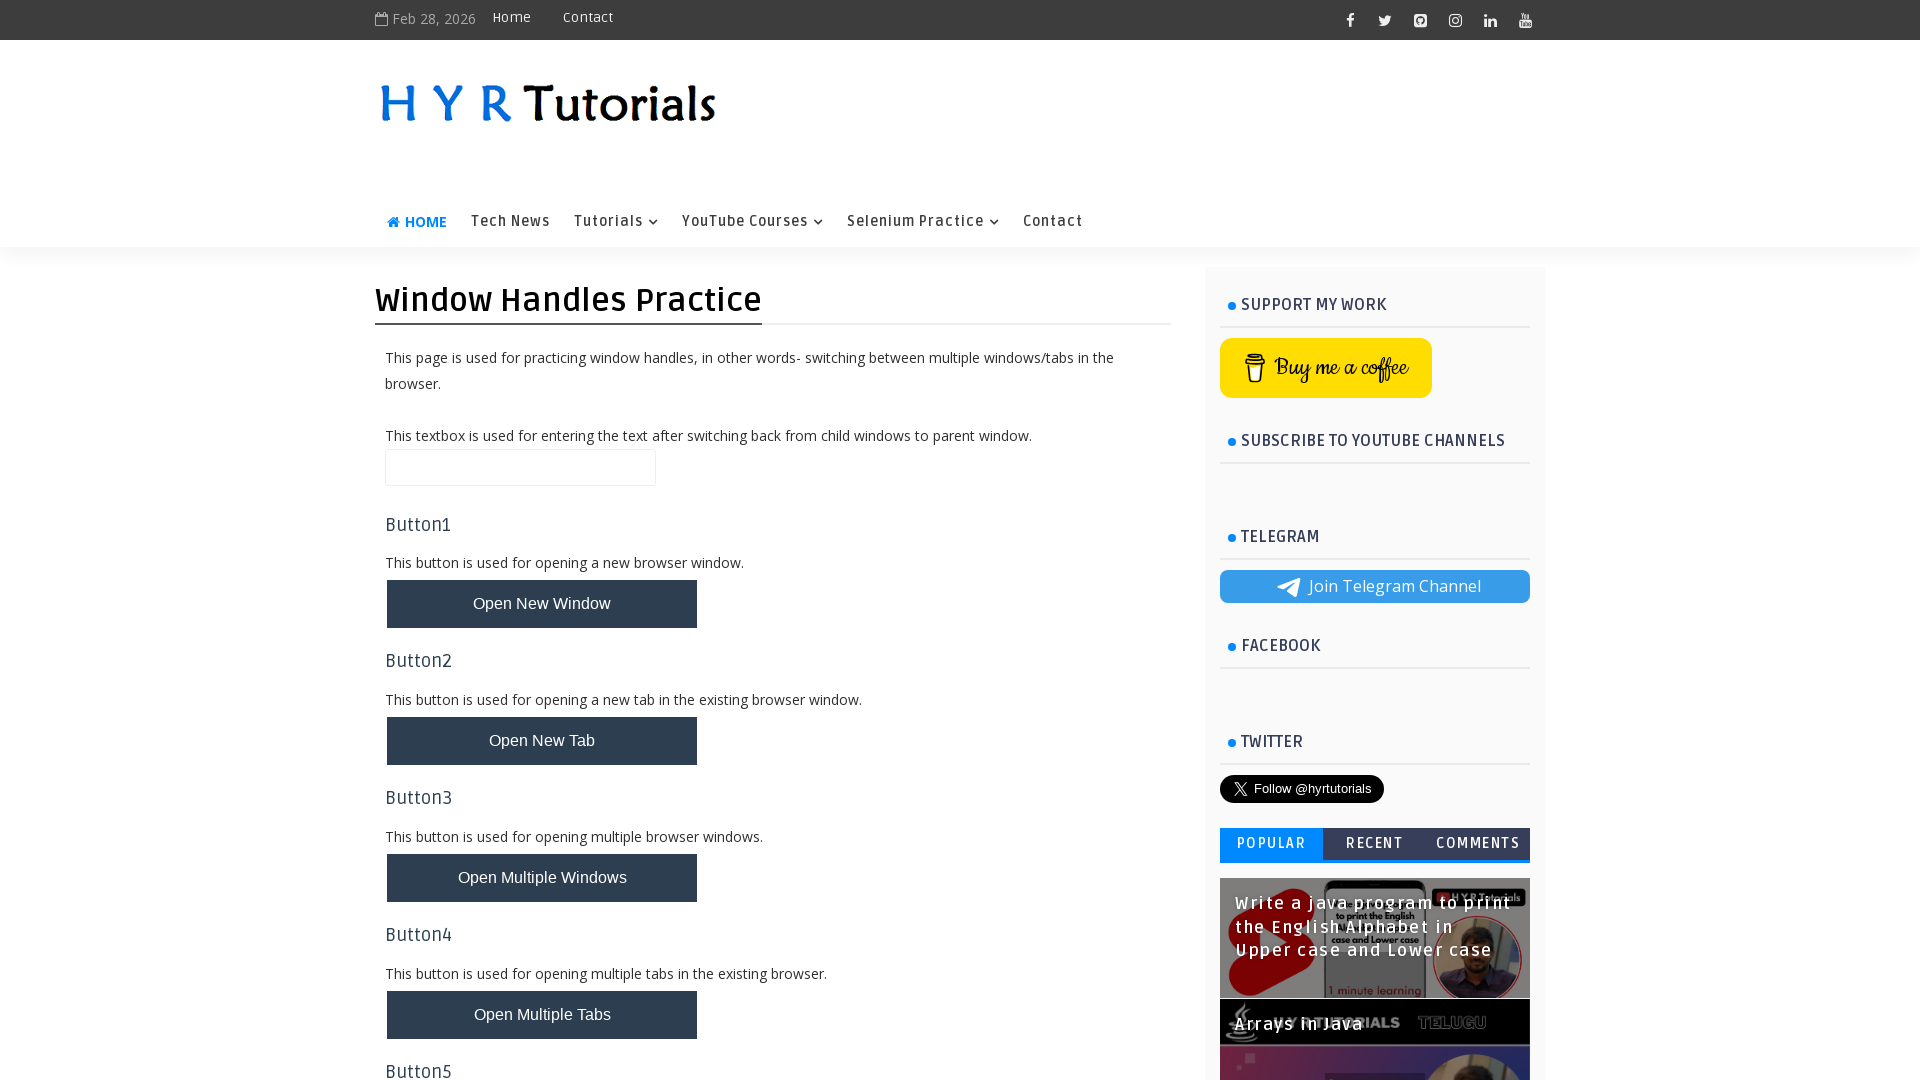

Clicked button to open multiple tabs at (542, 1015) on xpath=//*[@id='newTabsBtn']
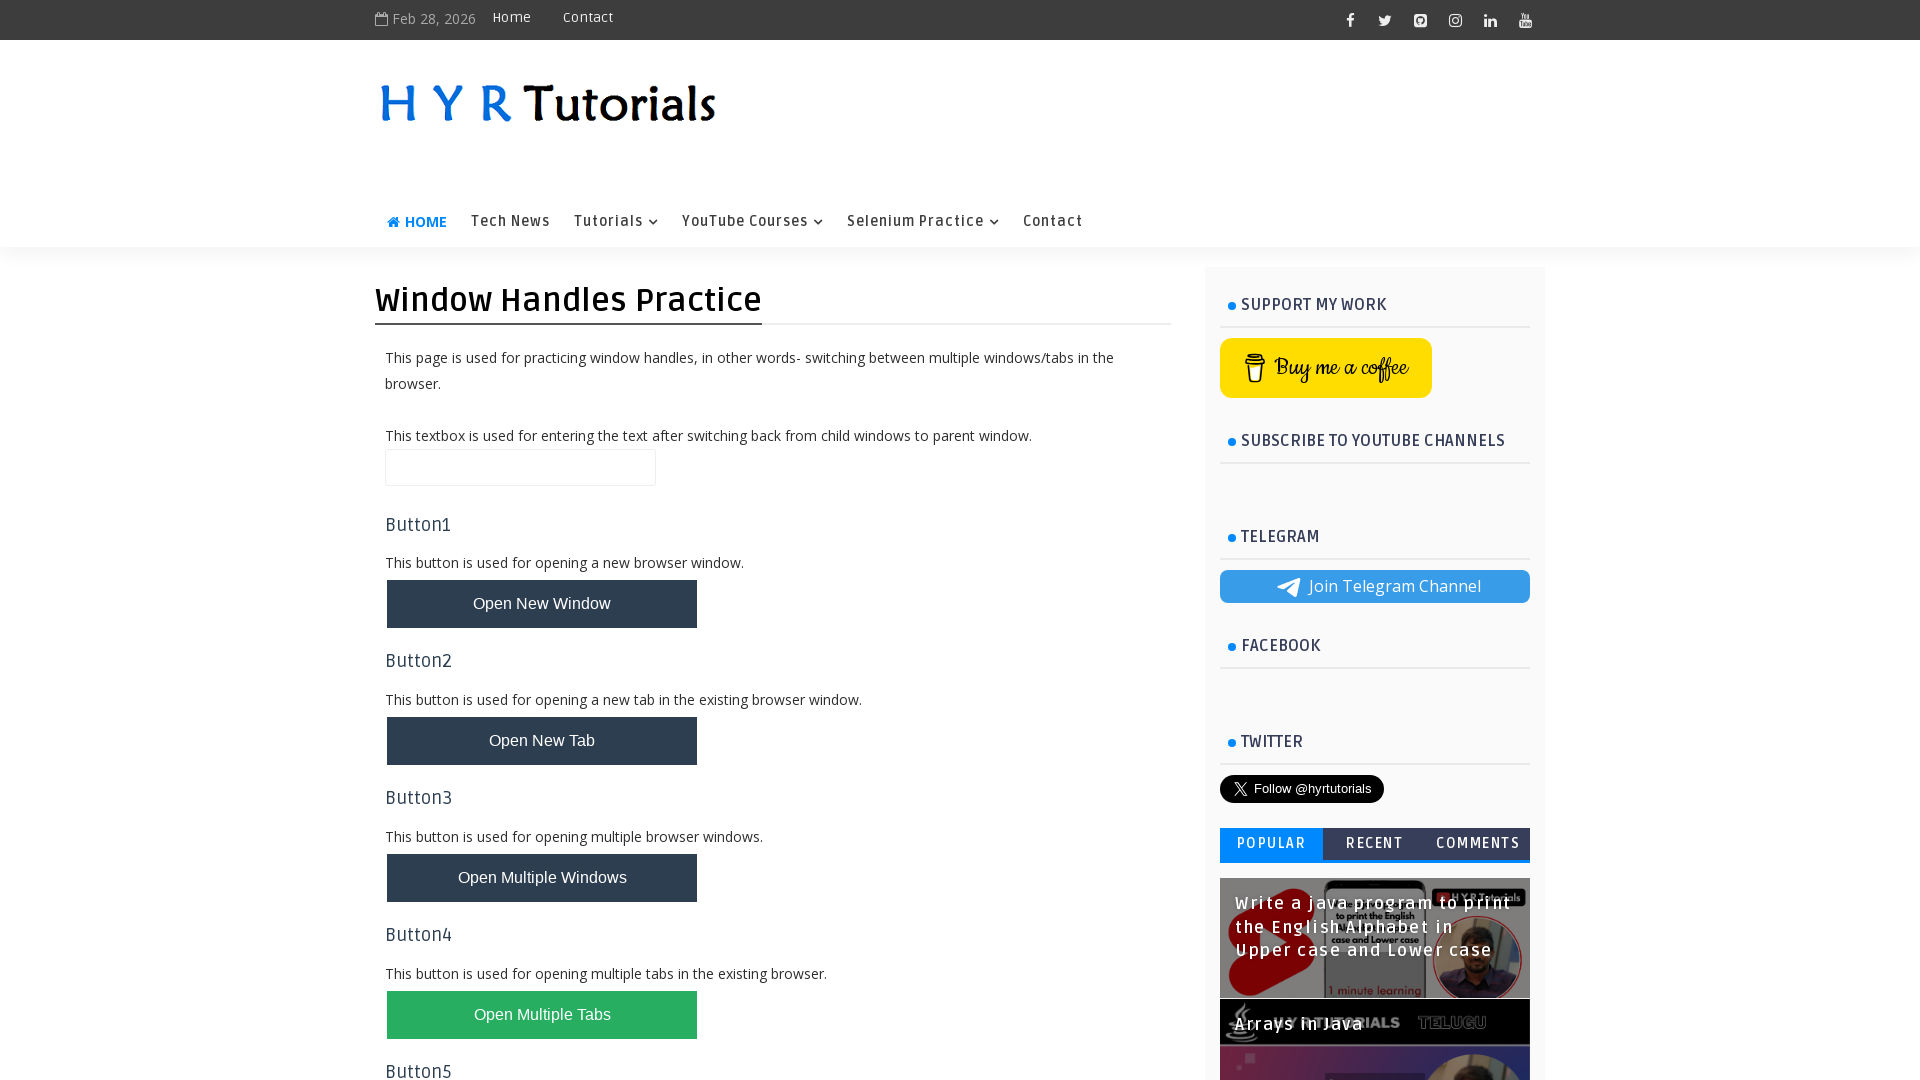

Waited 1000ms for new pages to open
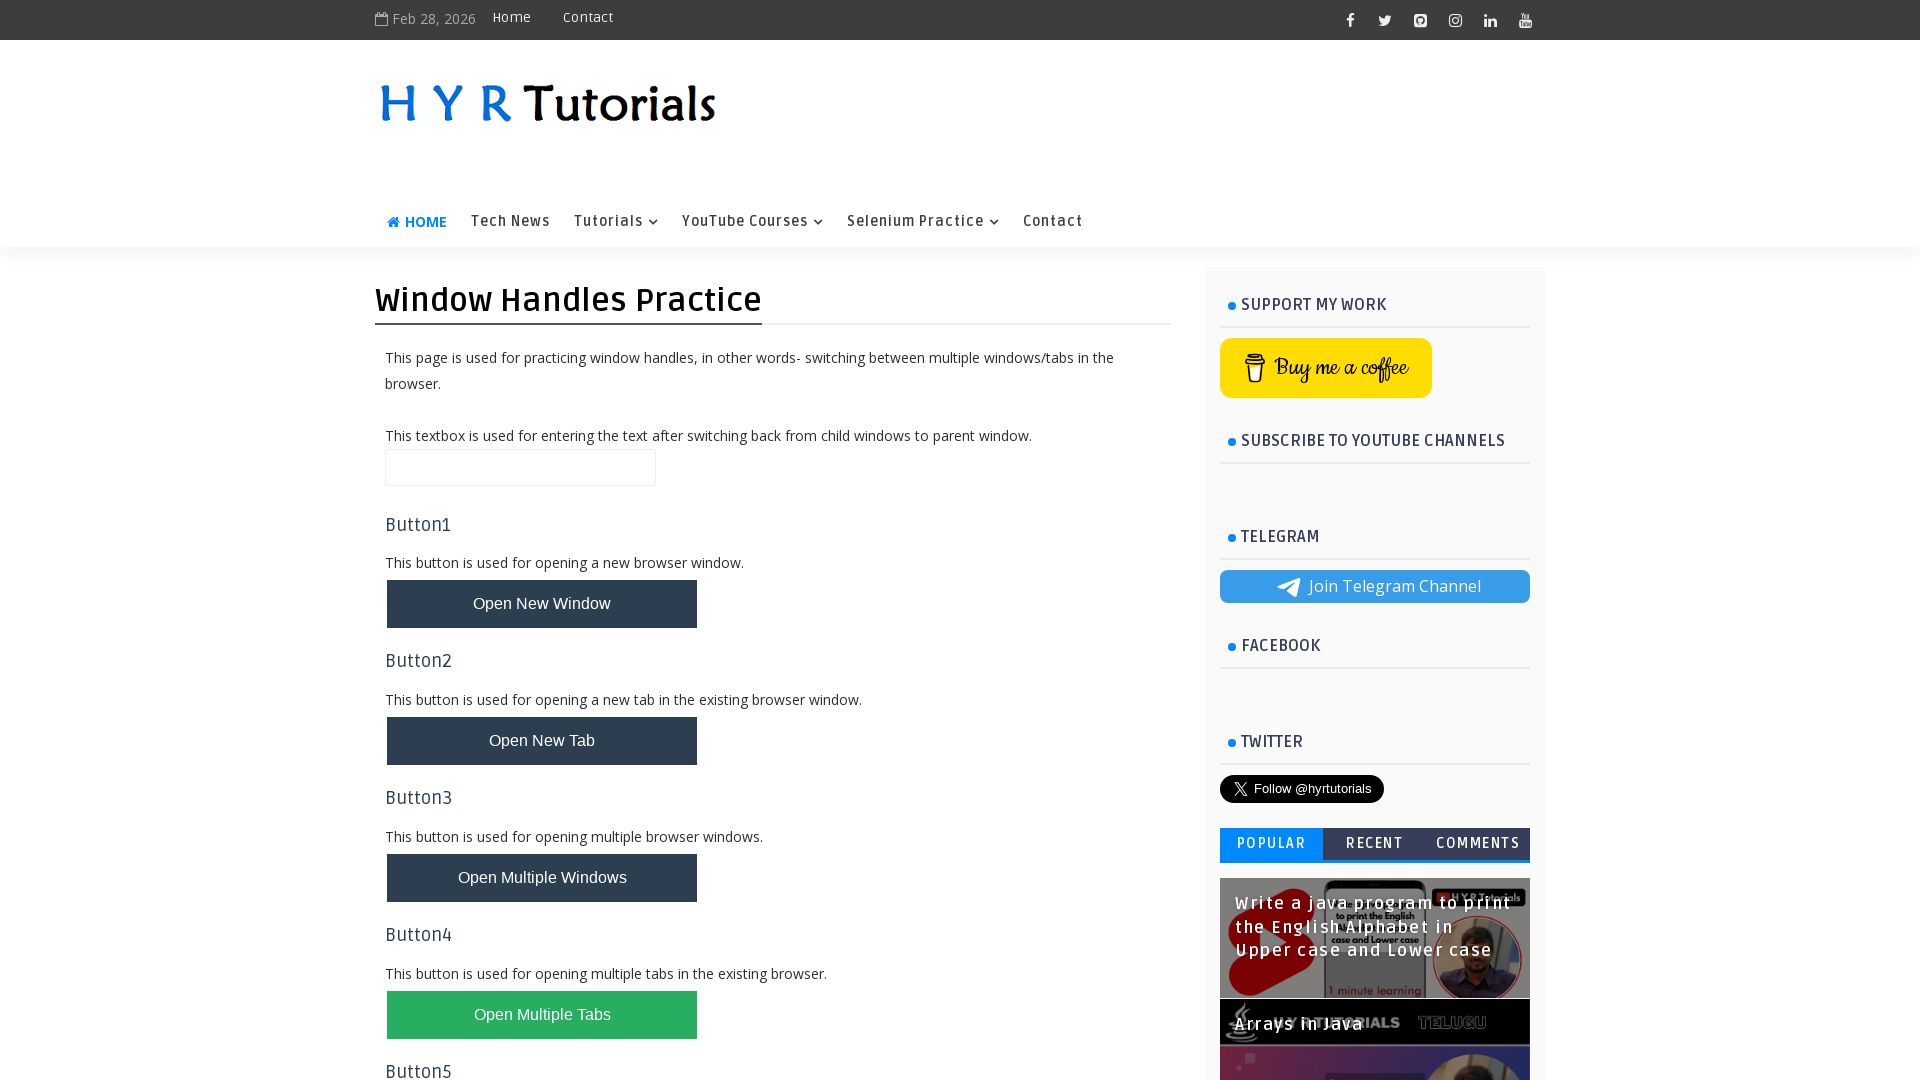

Found and identified Basic Controls tab
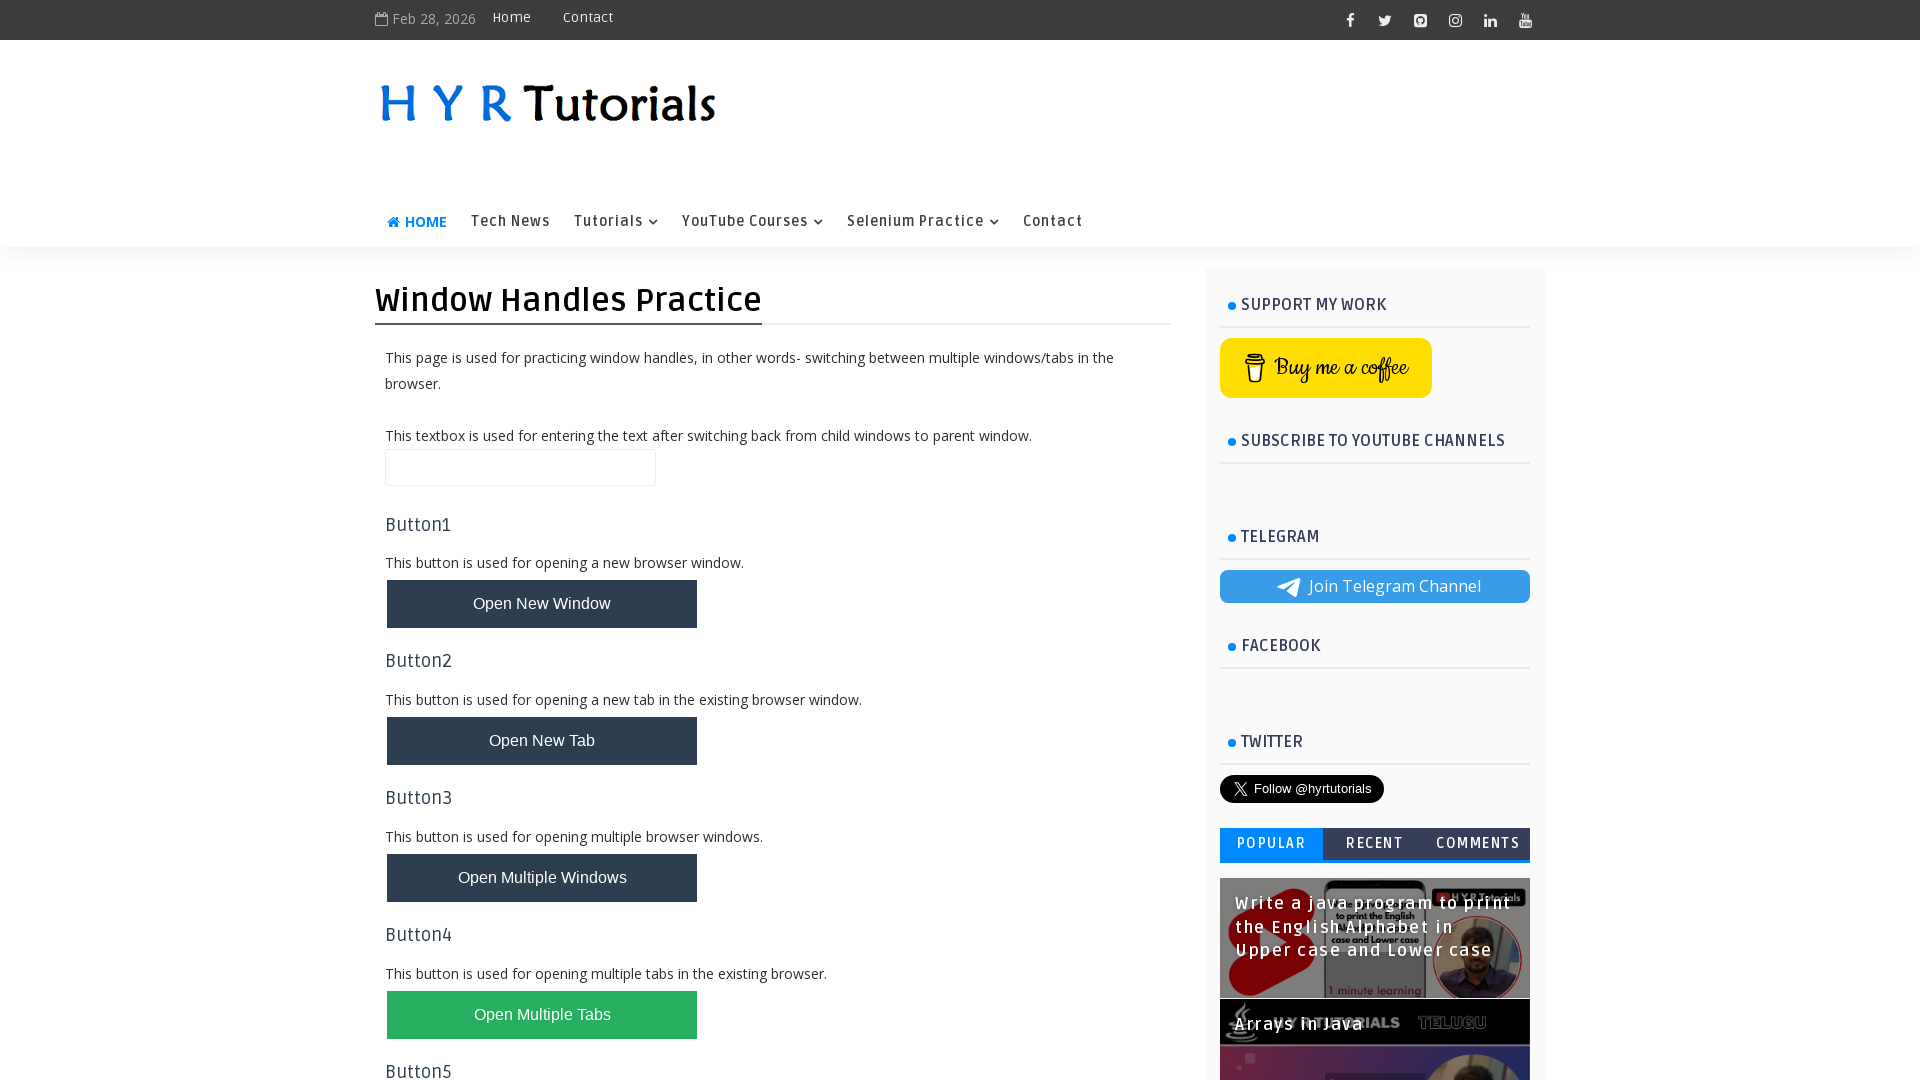

Brought Basic Controls page to front
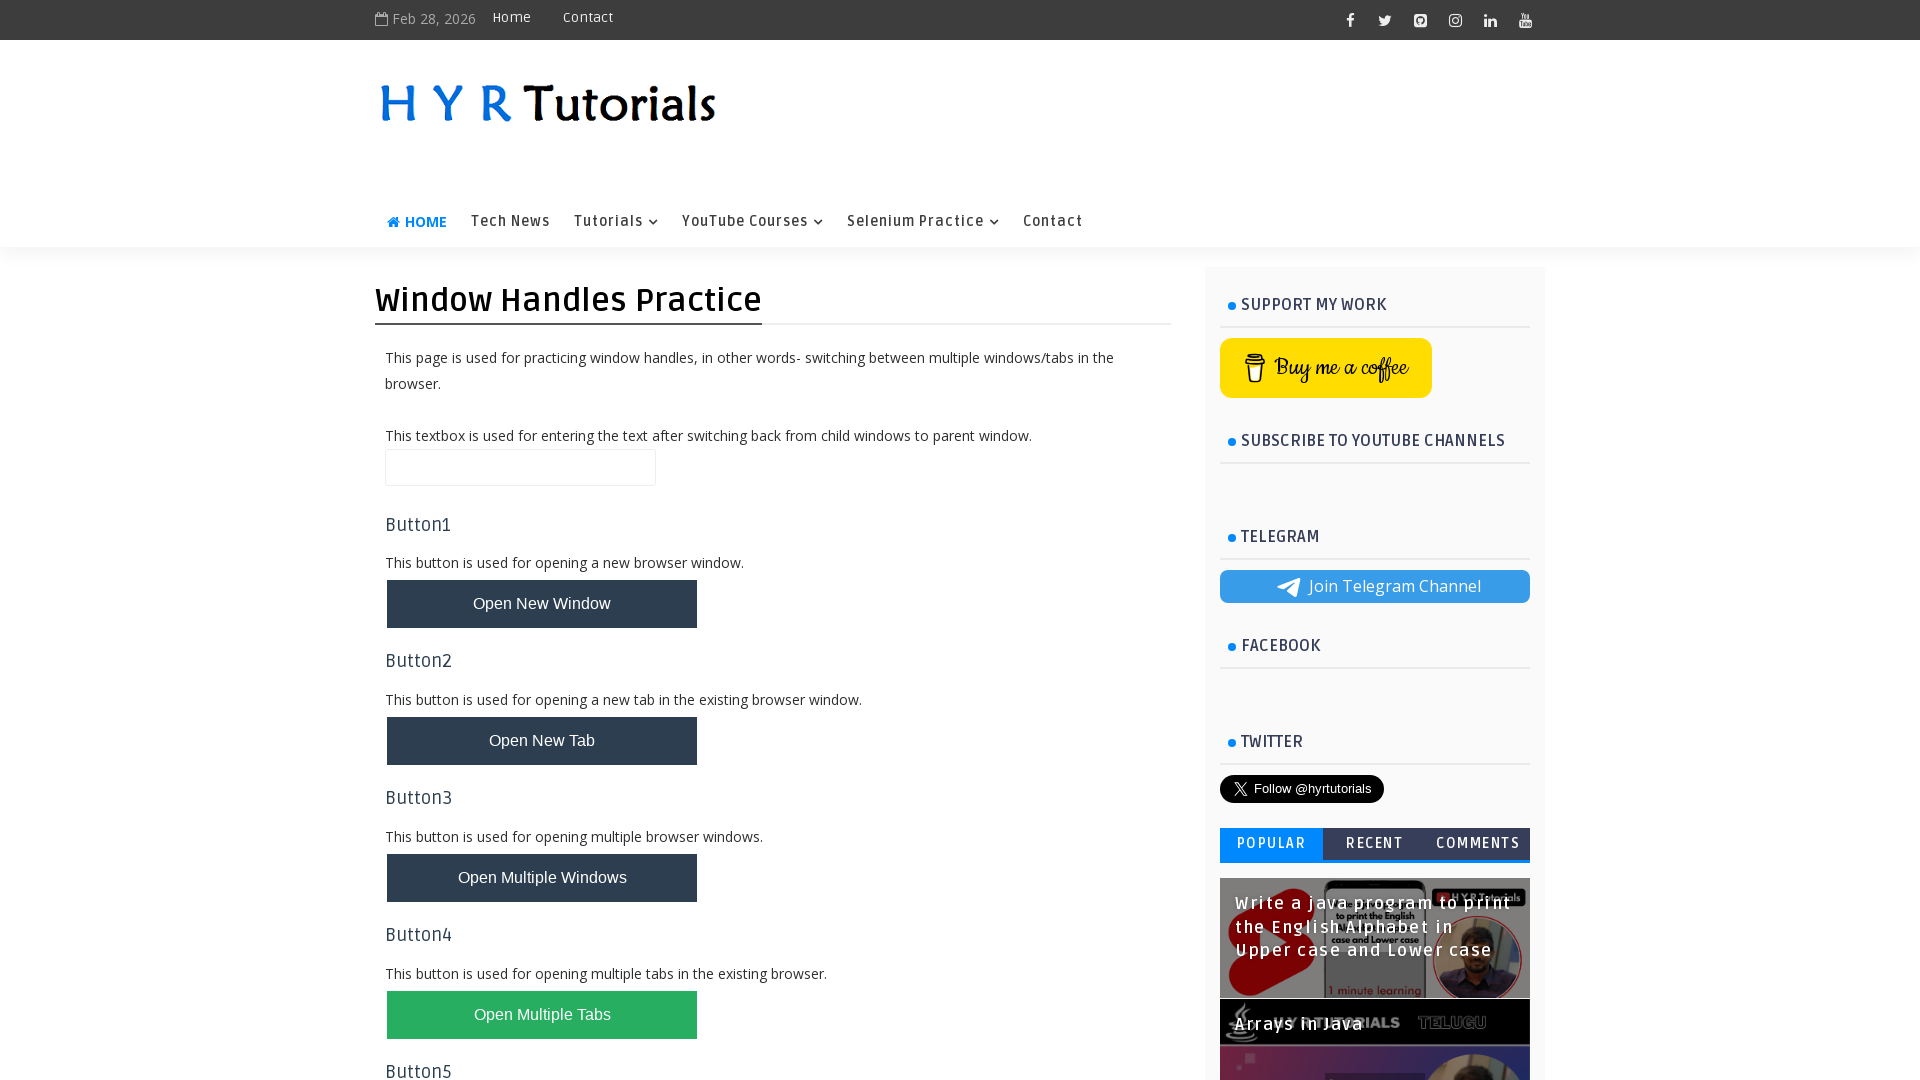

Filled first name field with 'Ugur' on #firstName
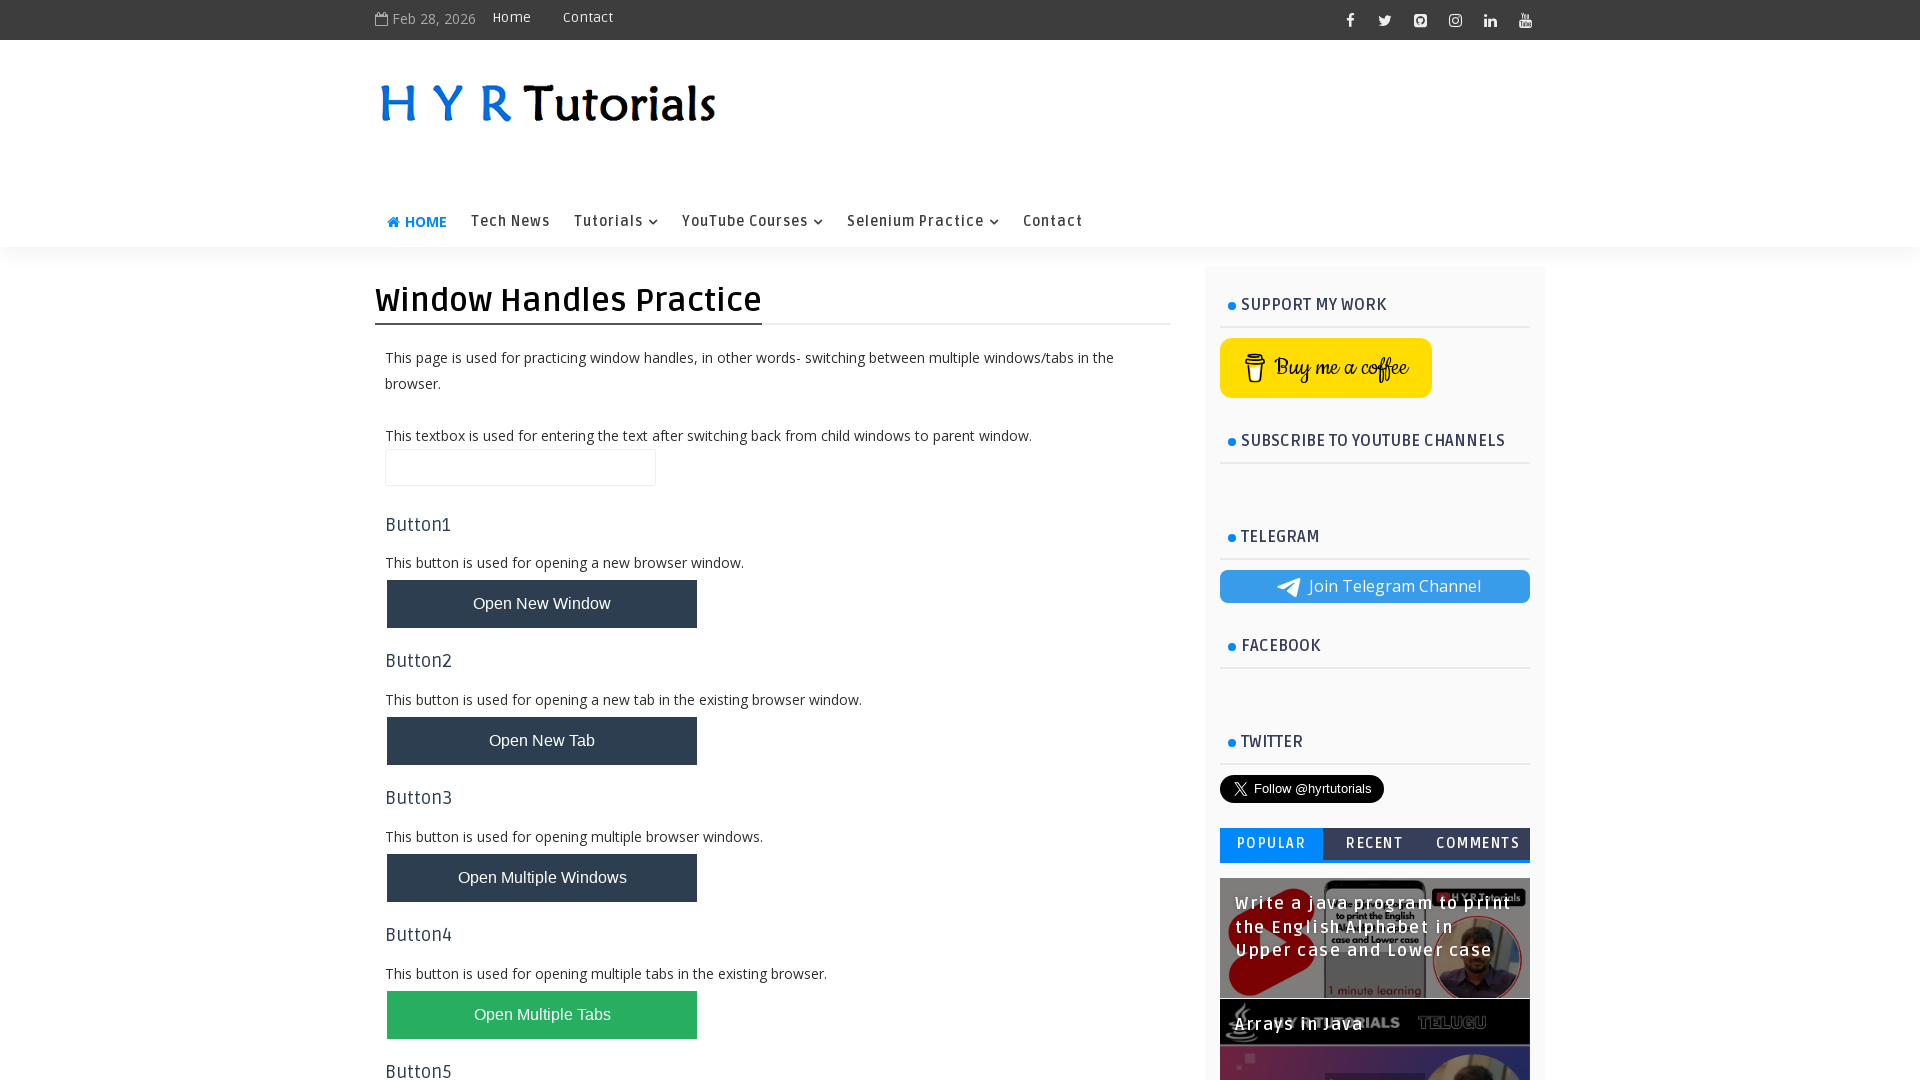

Filled last name field with 'ucar' on #lastName
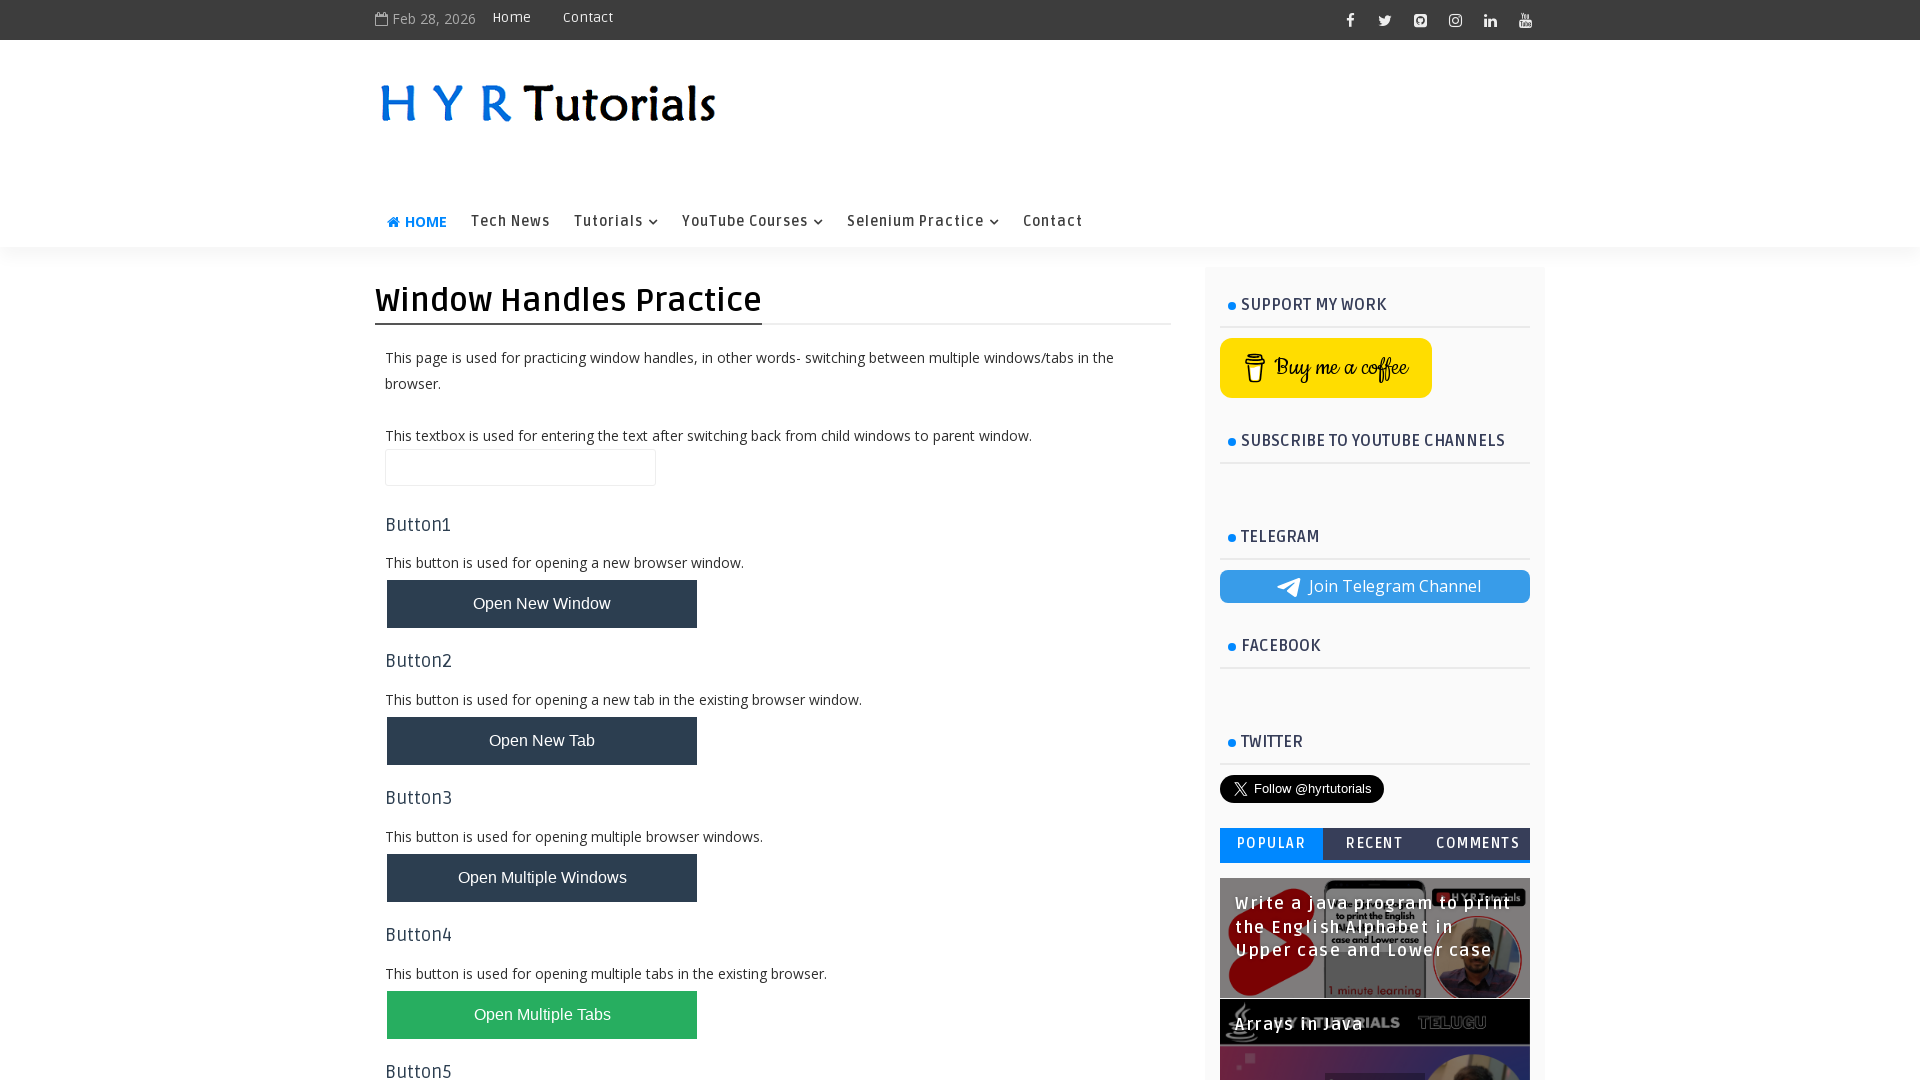

Clicked English checkbox at (216, 478) on #englishchbx
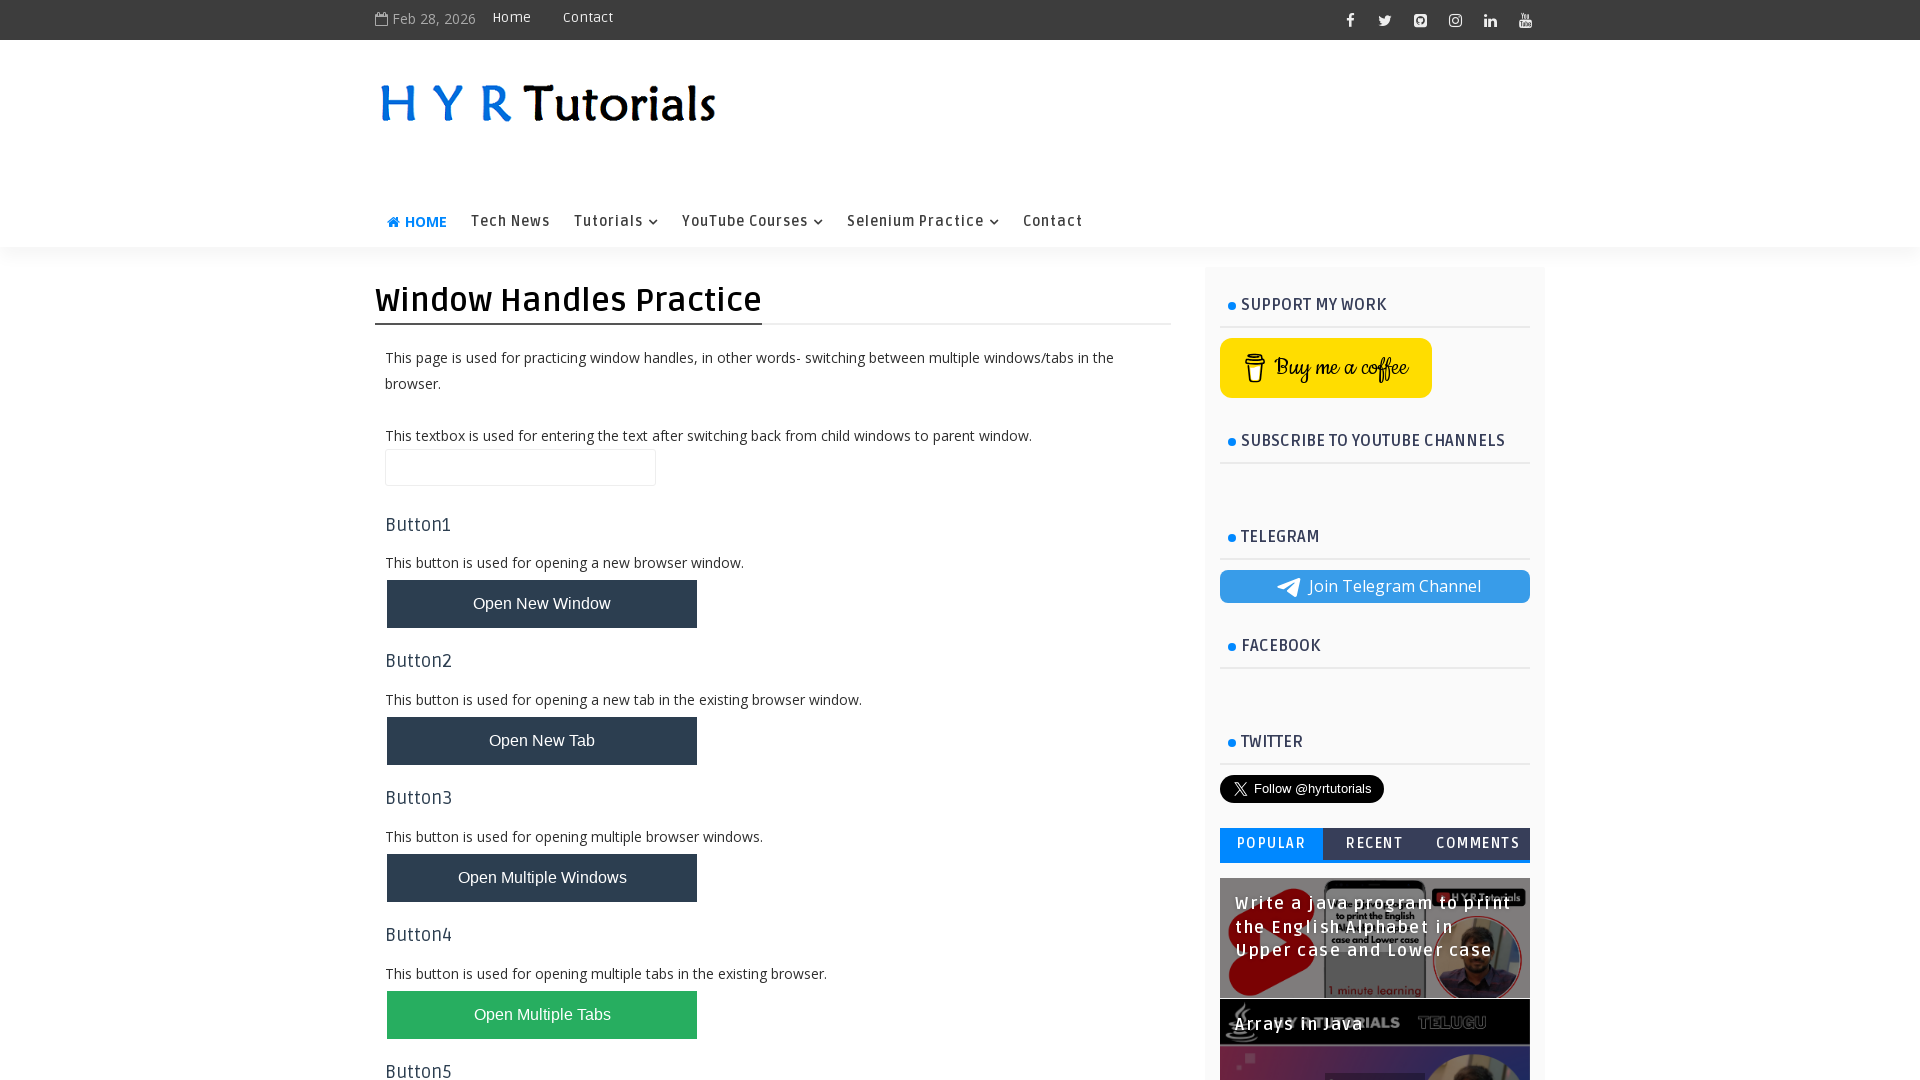

Filled email field with 'selam@mail.com' on #email
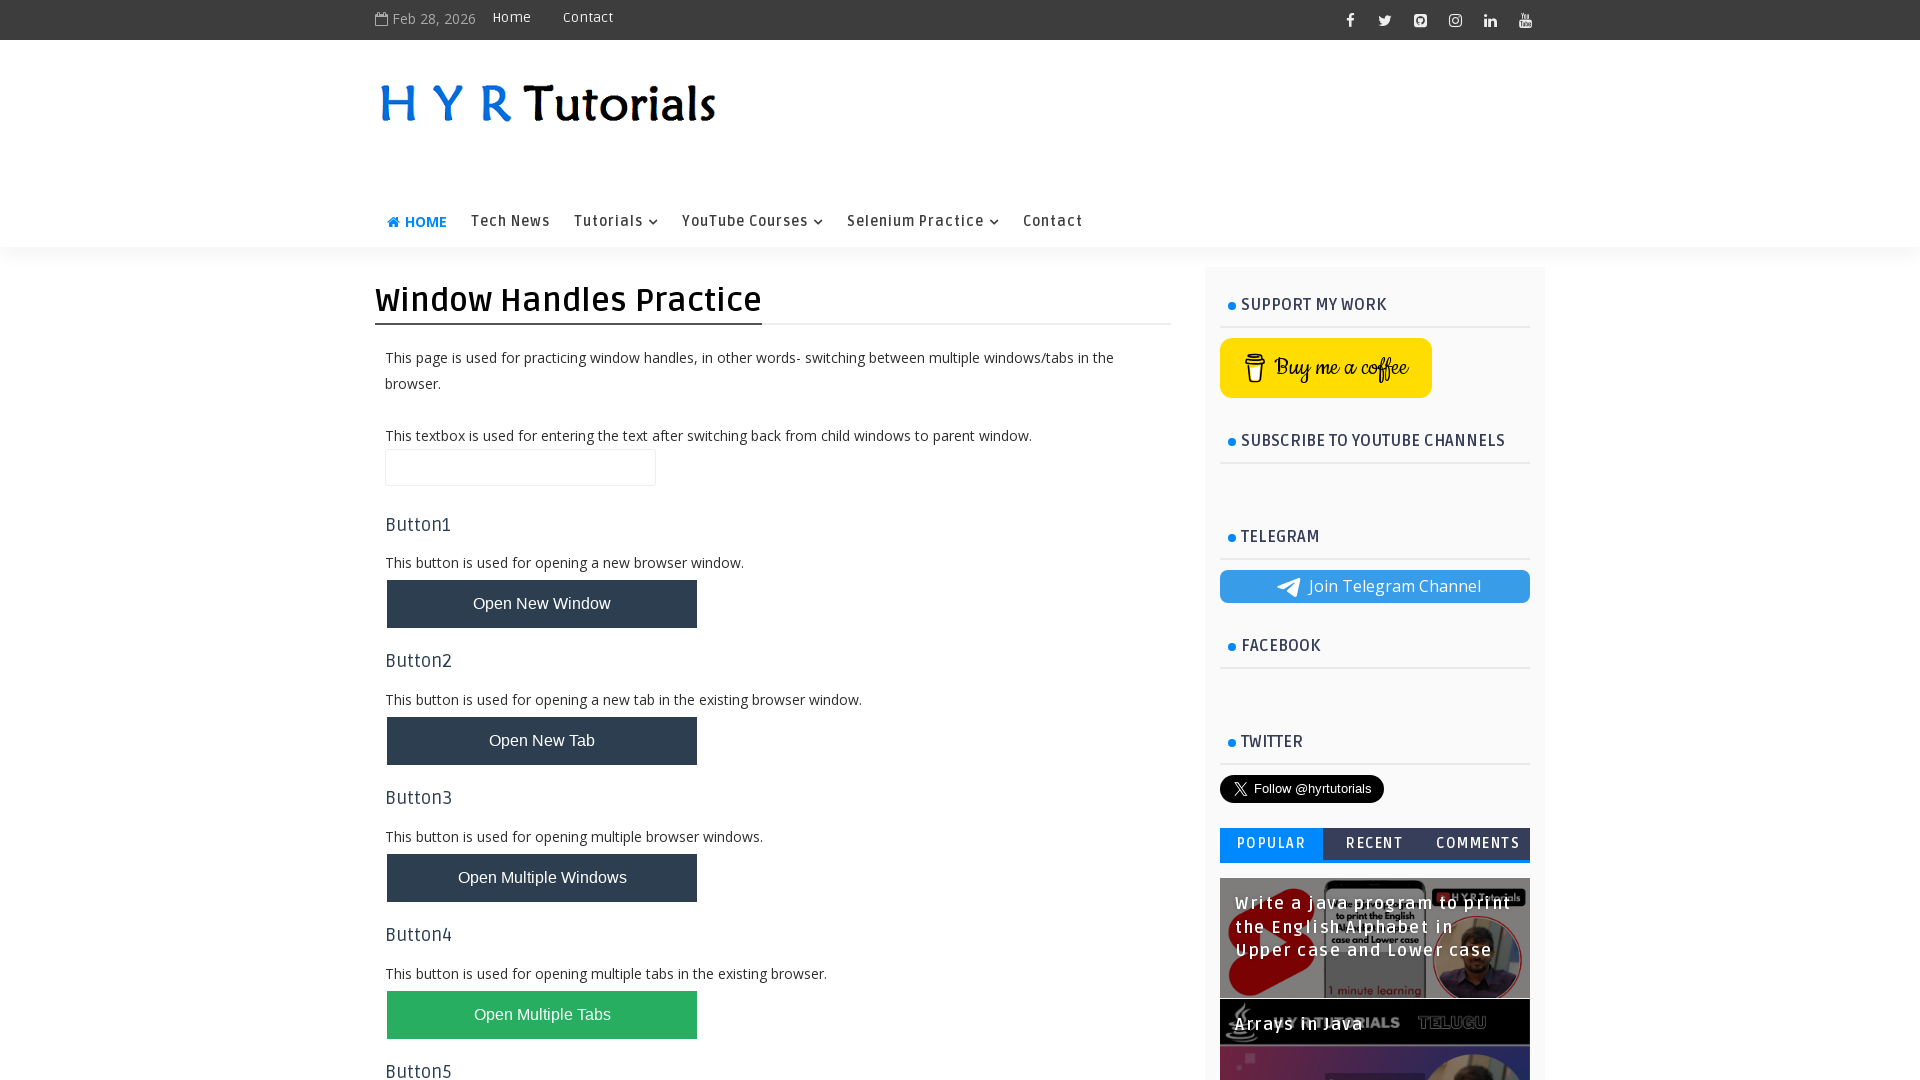

Filled password field with '1234' on #password
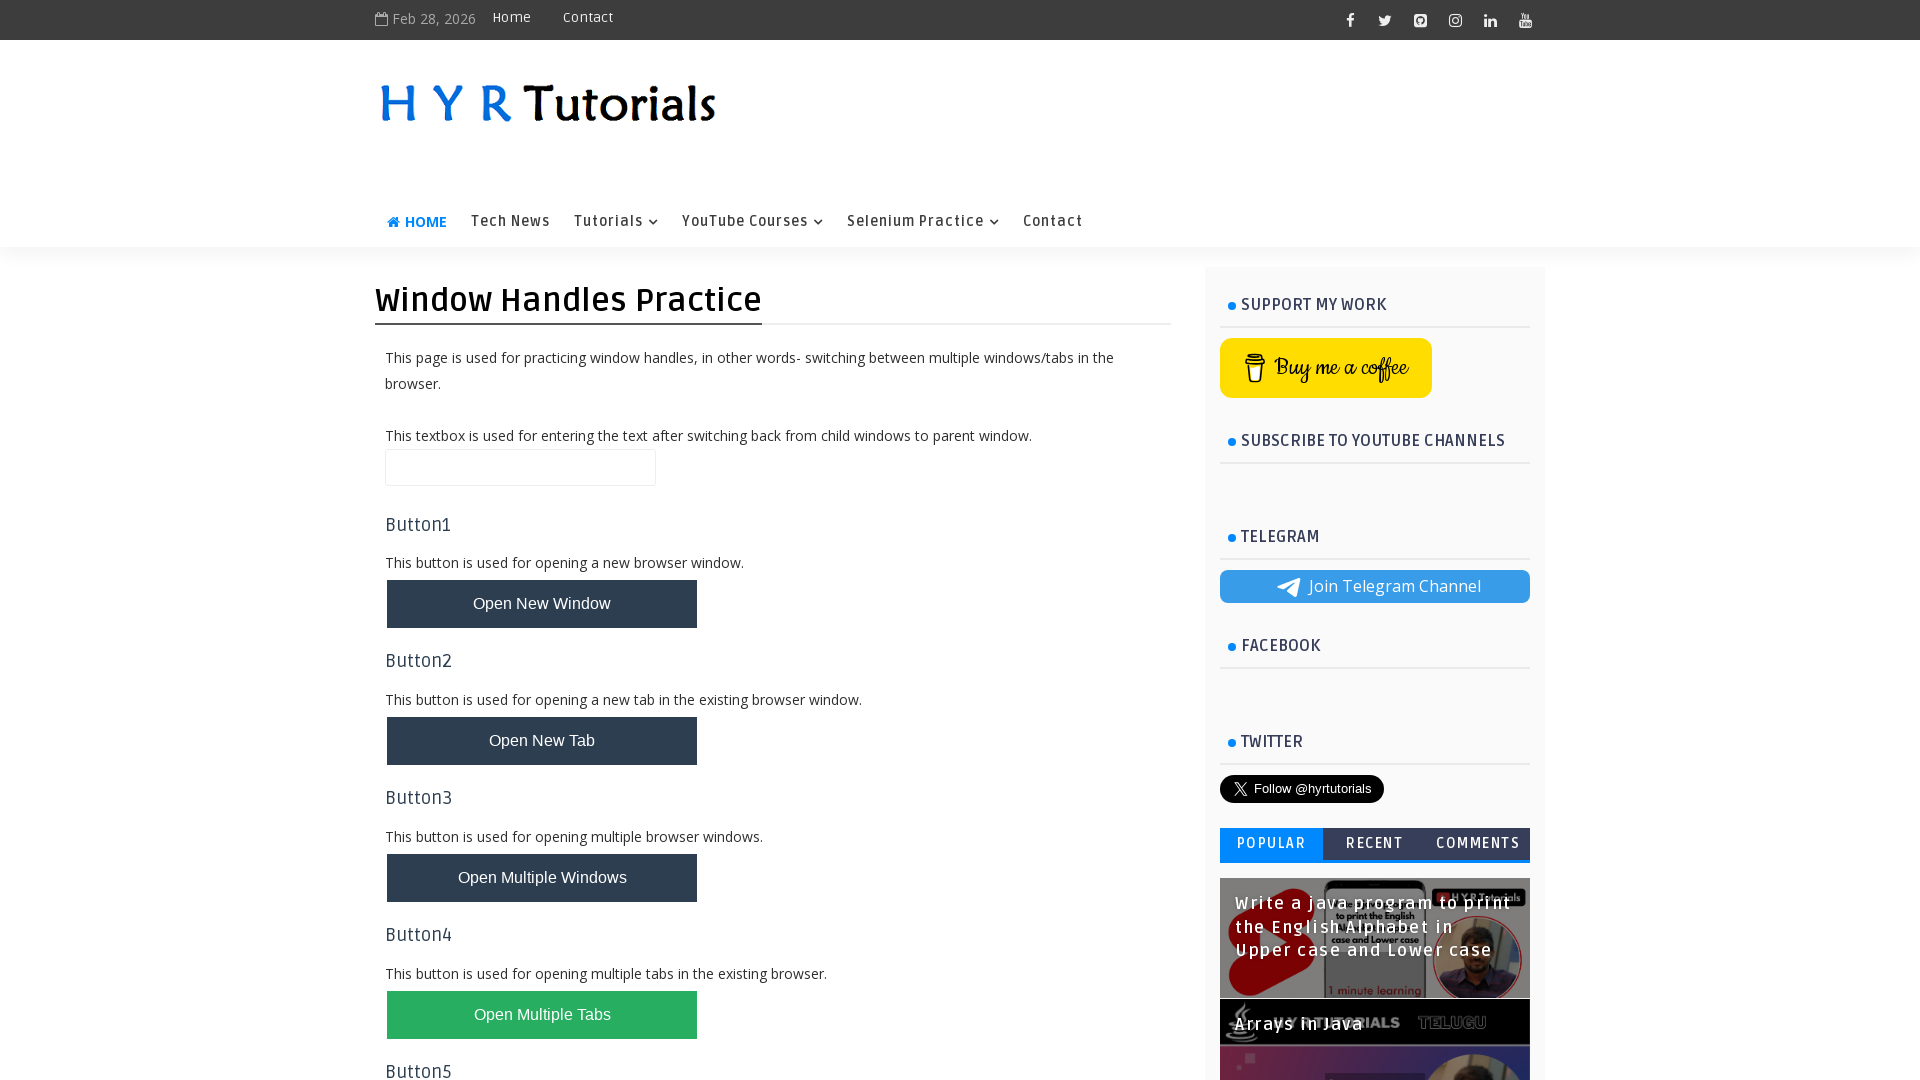

Clicked register button at (266, 626) on xpath=//*[@id='registerbtn']
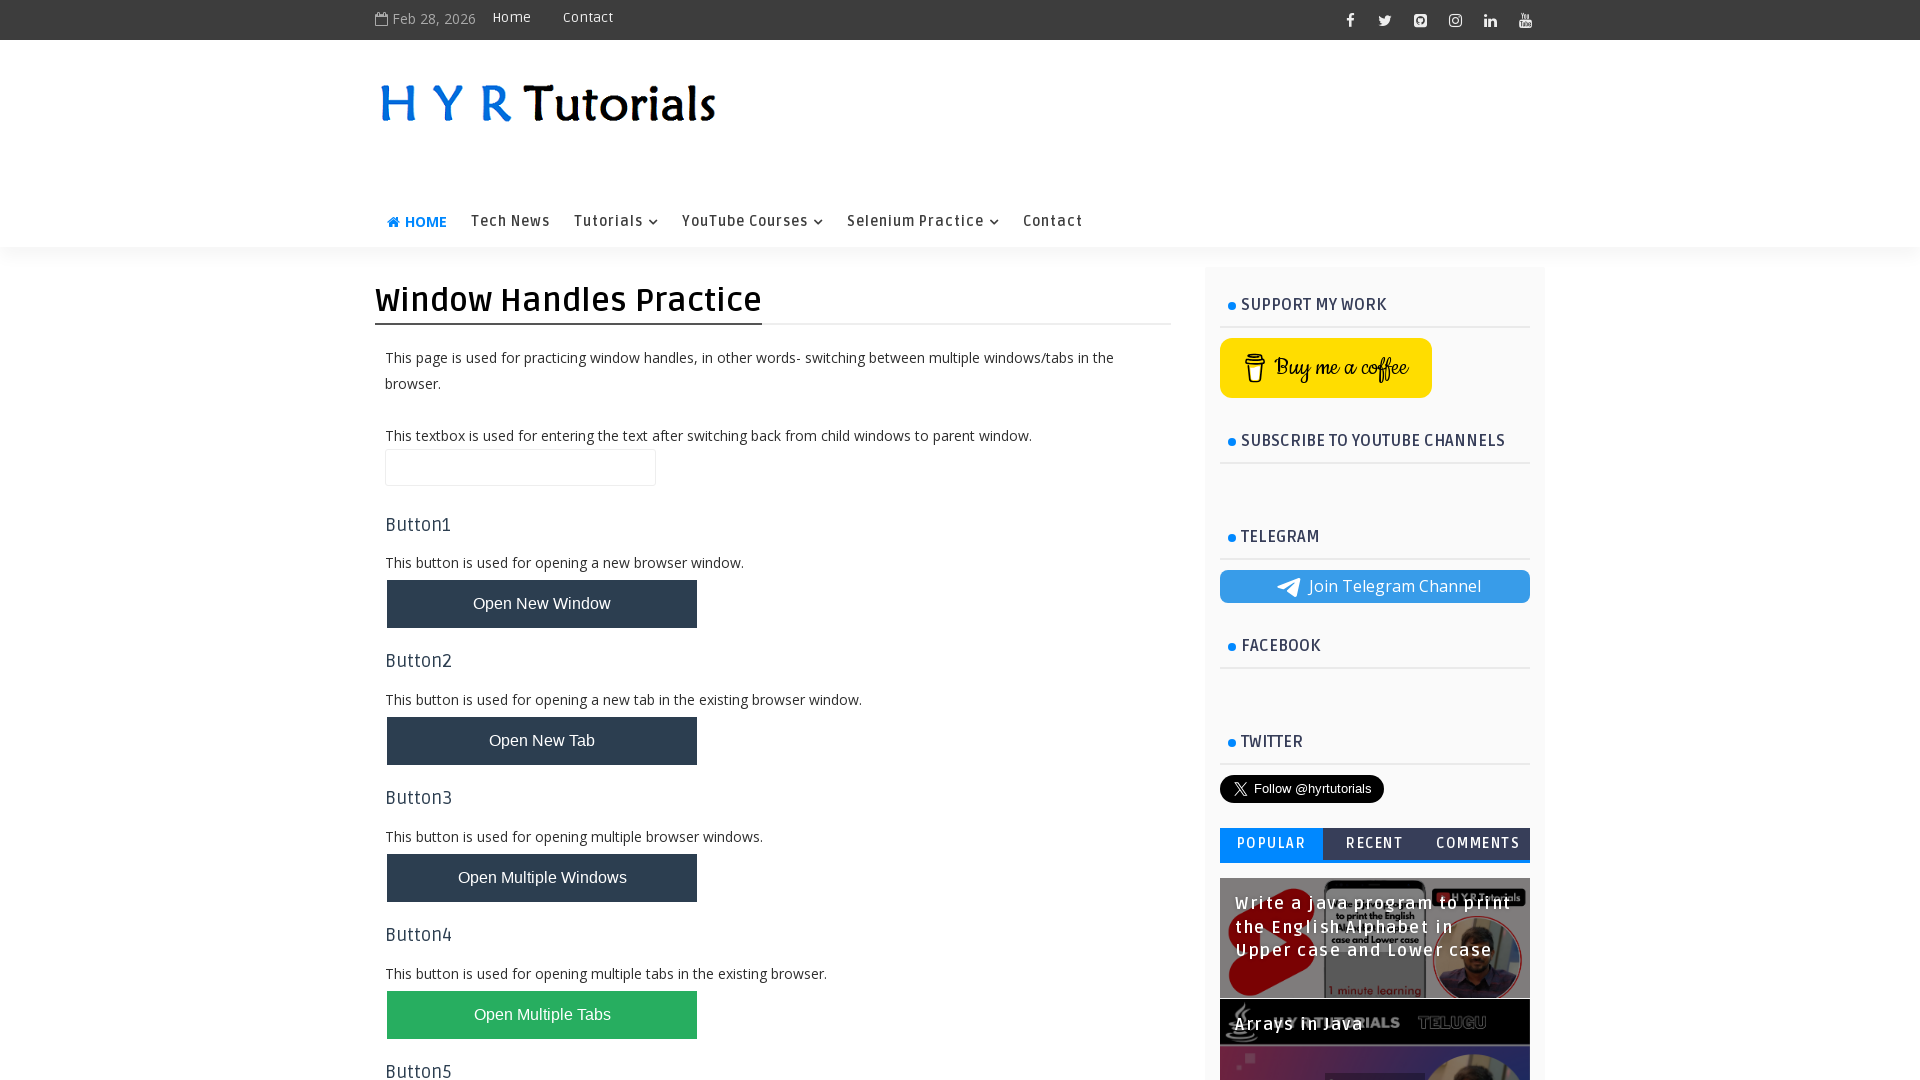

Waited for success message to appear
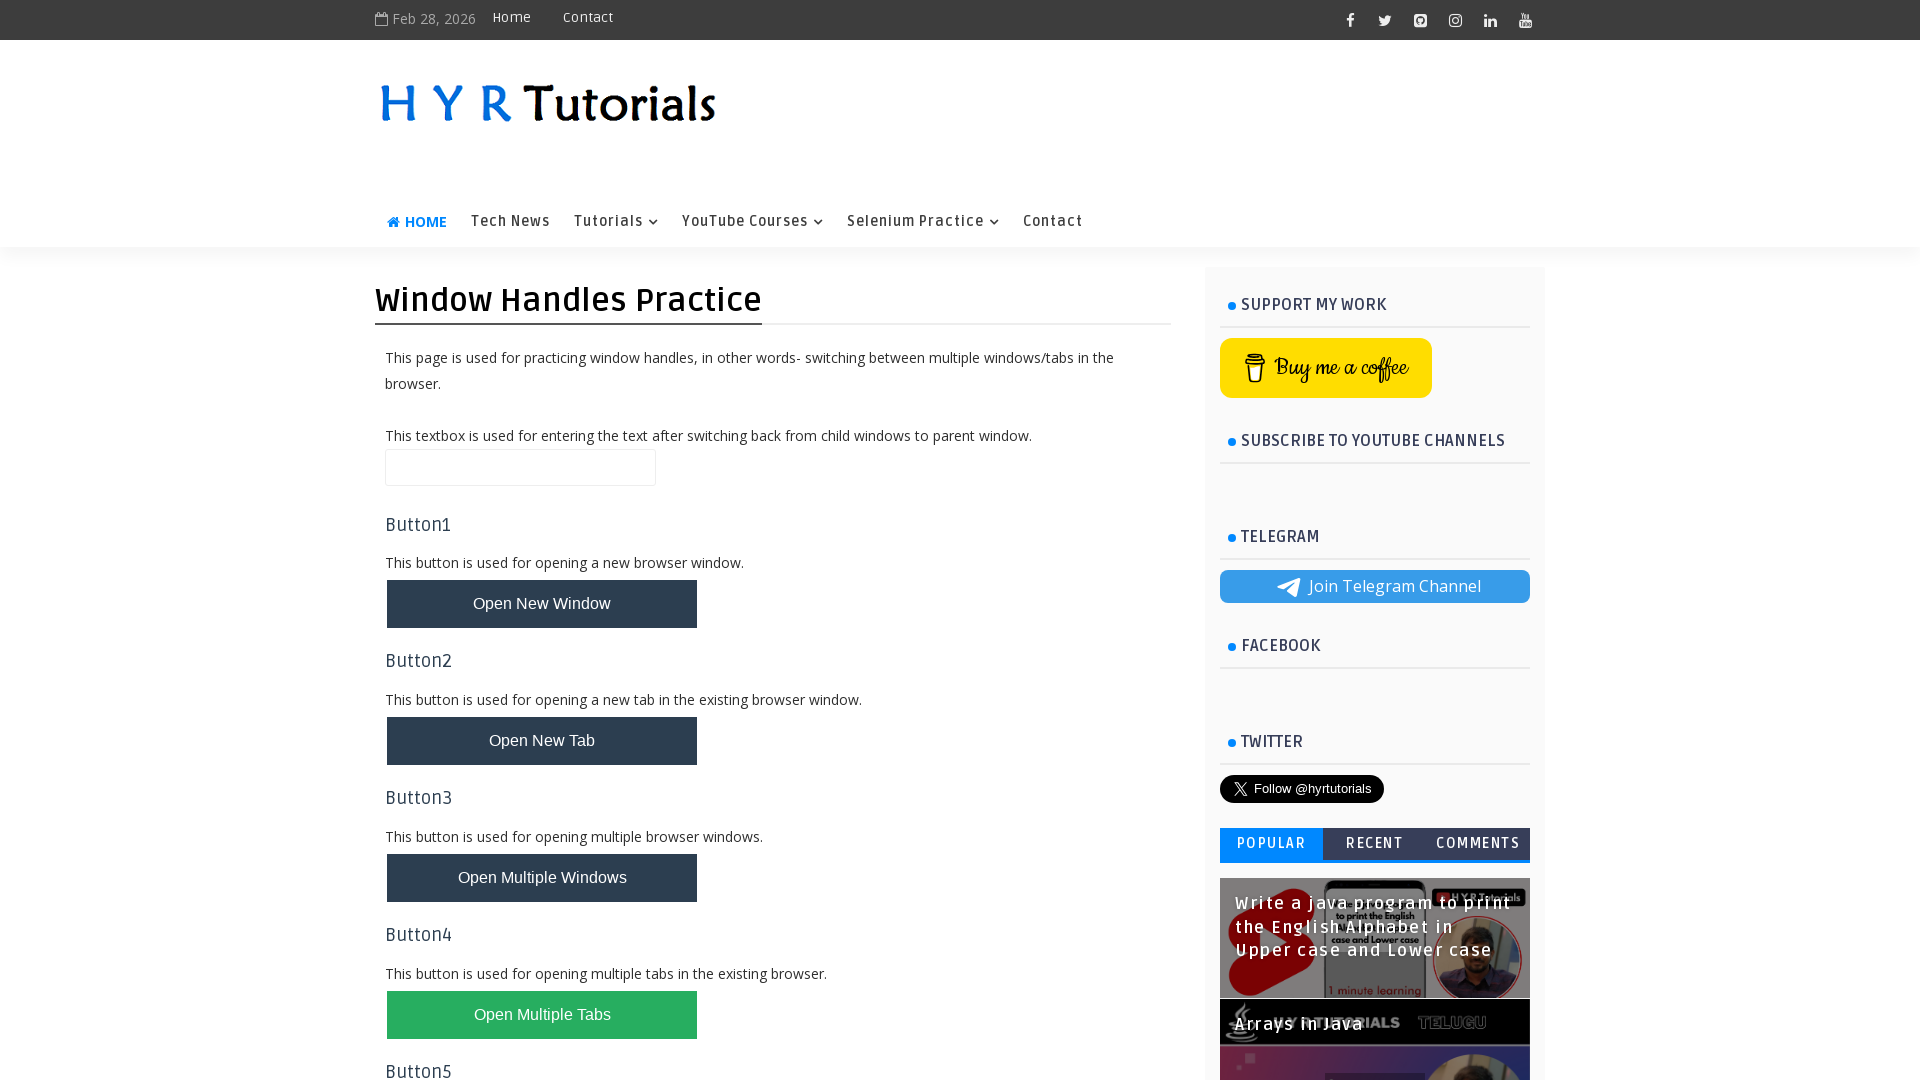

Retrieved success message text
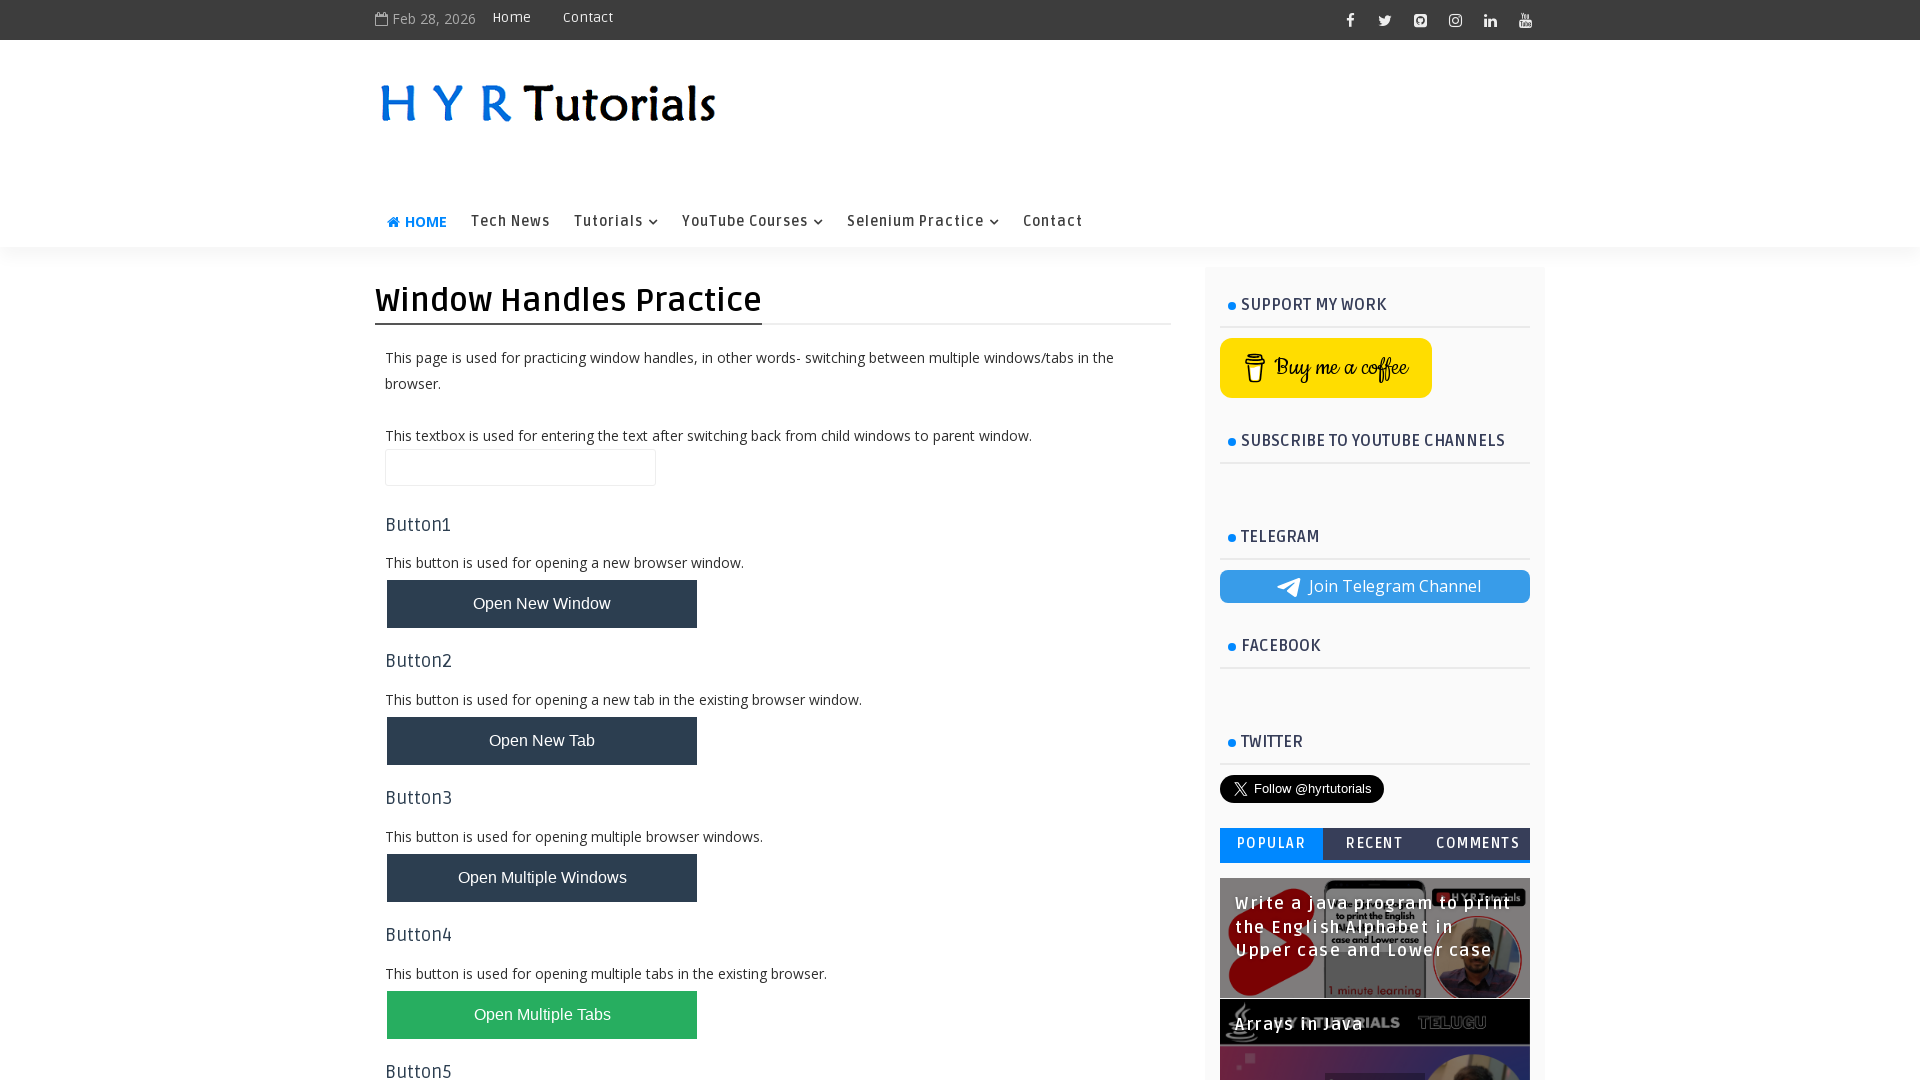

Validated success message: 'Registration is Successful'
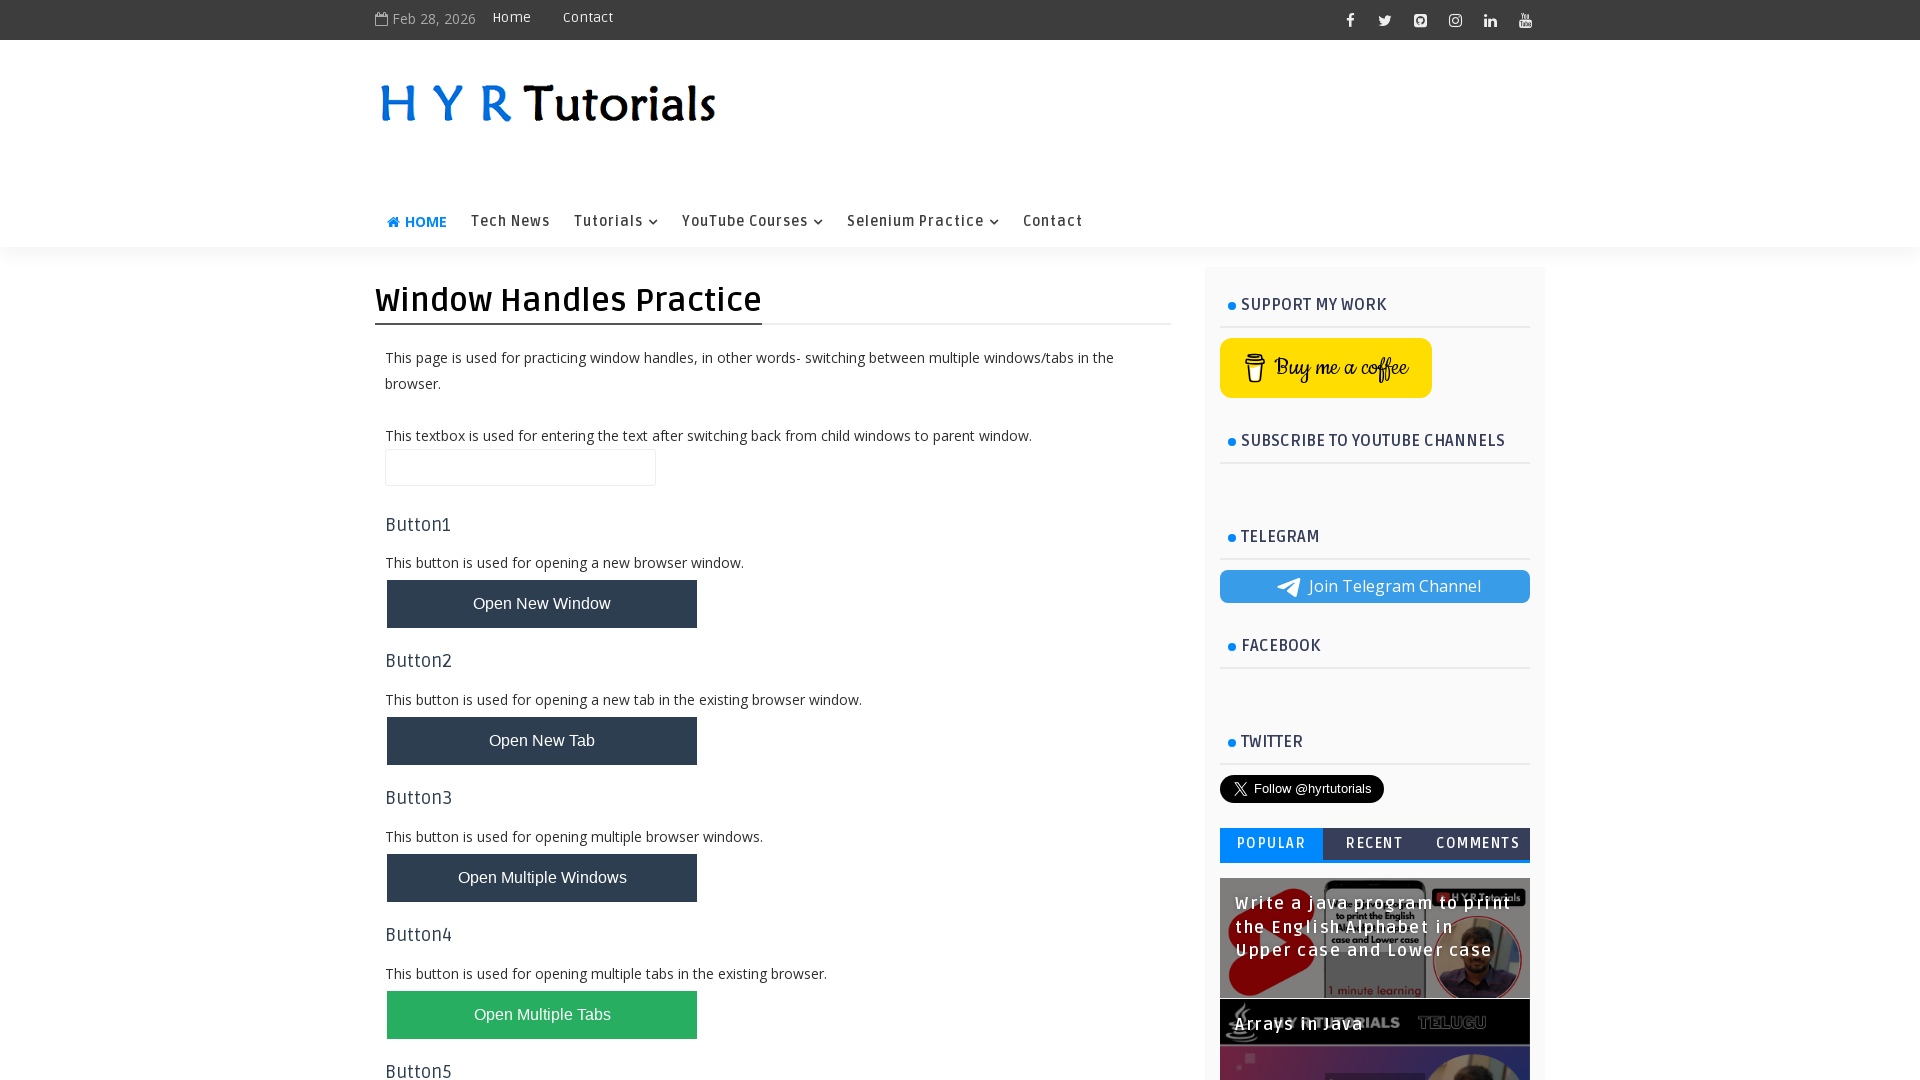

Found and identified AlertsDemo tab
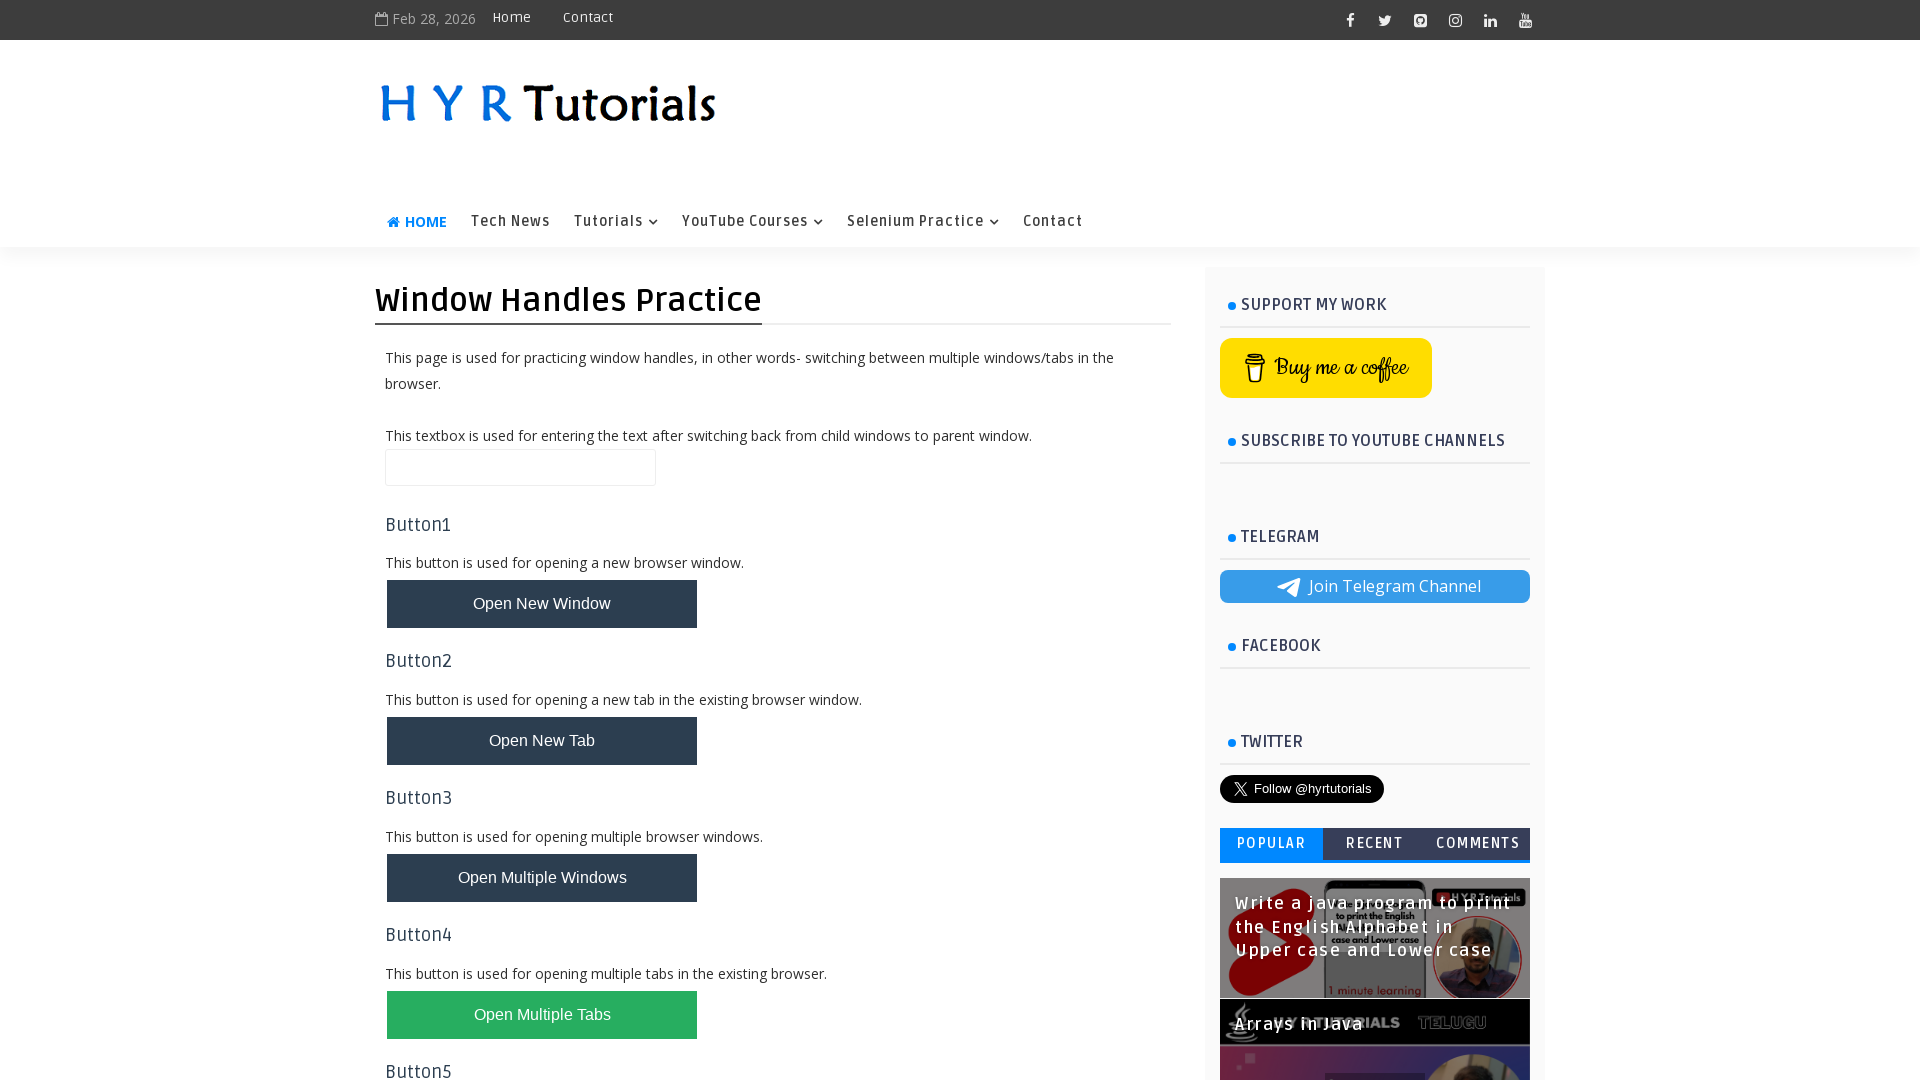

Brought AlertsDemo page to front
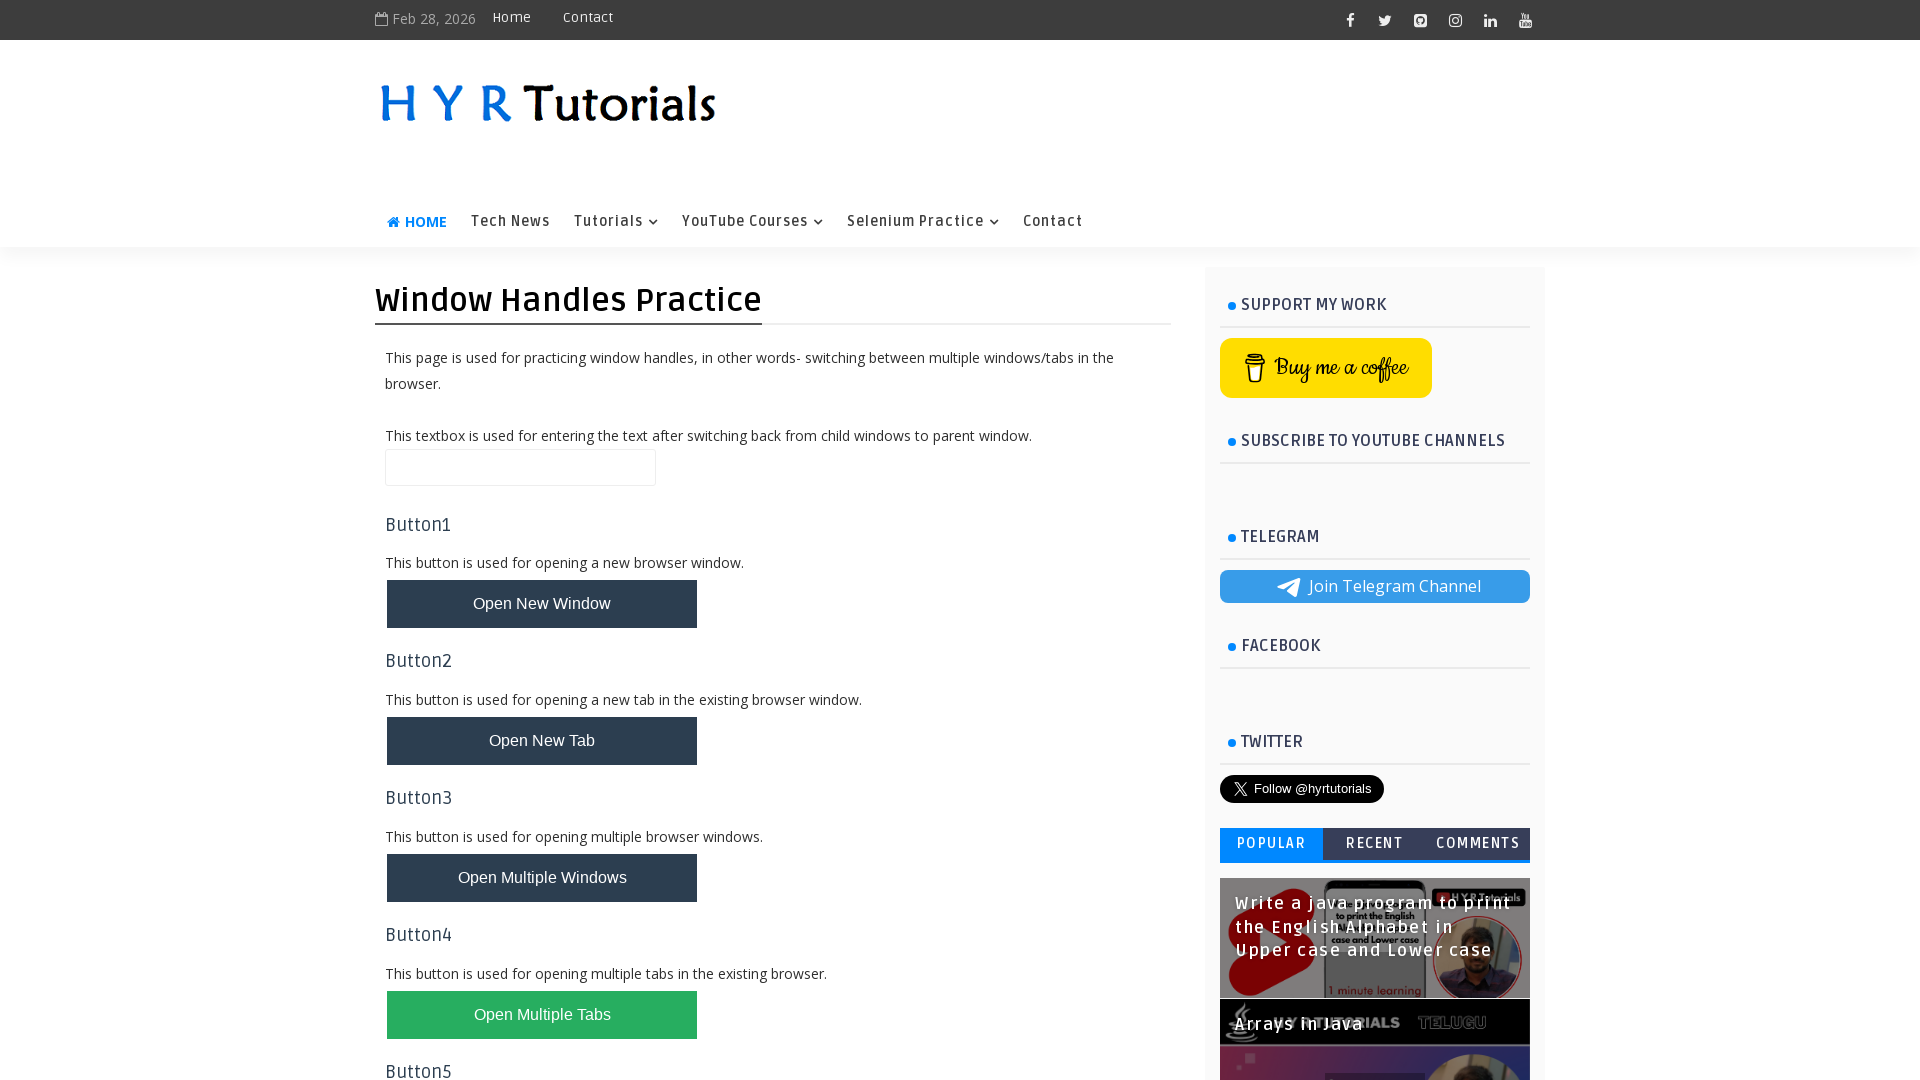

Waited 400ms for AlertsDemo page to load
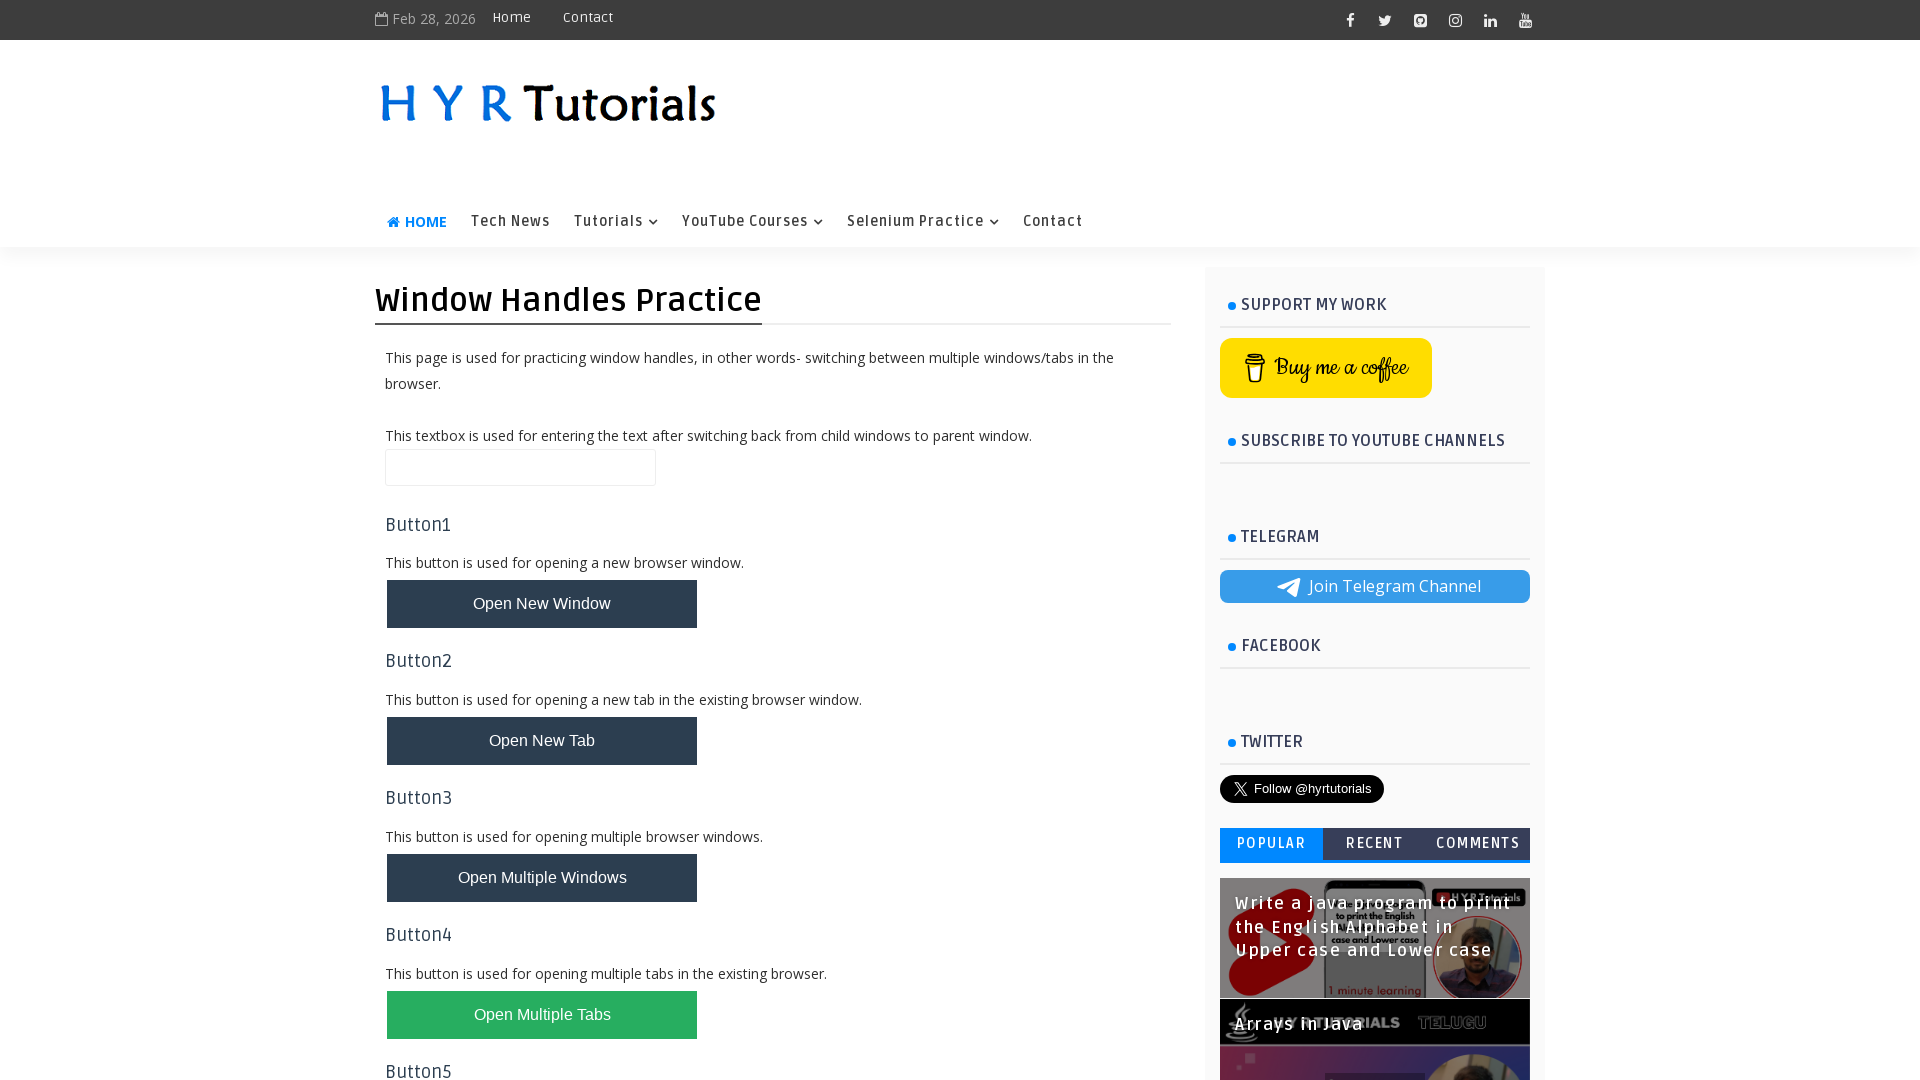

Clicked the alert box at (114, 494) on xpath=//*[@id='alertBox']
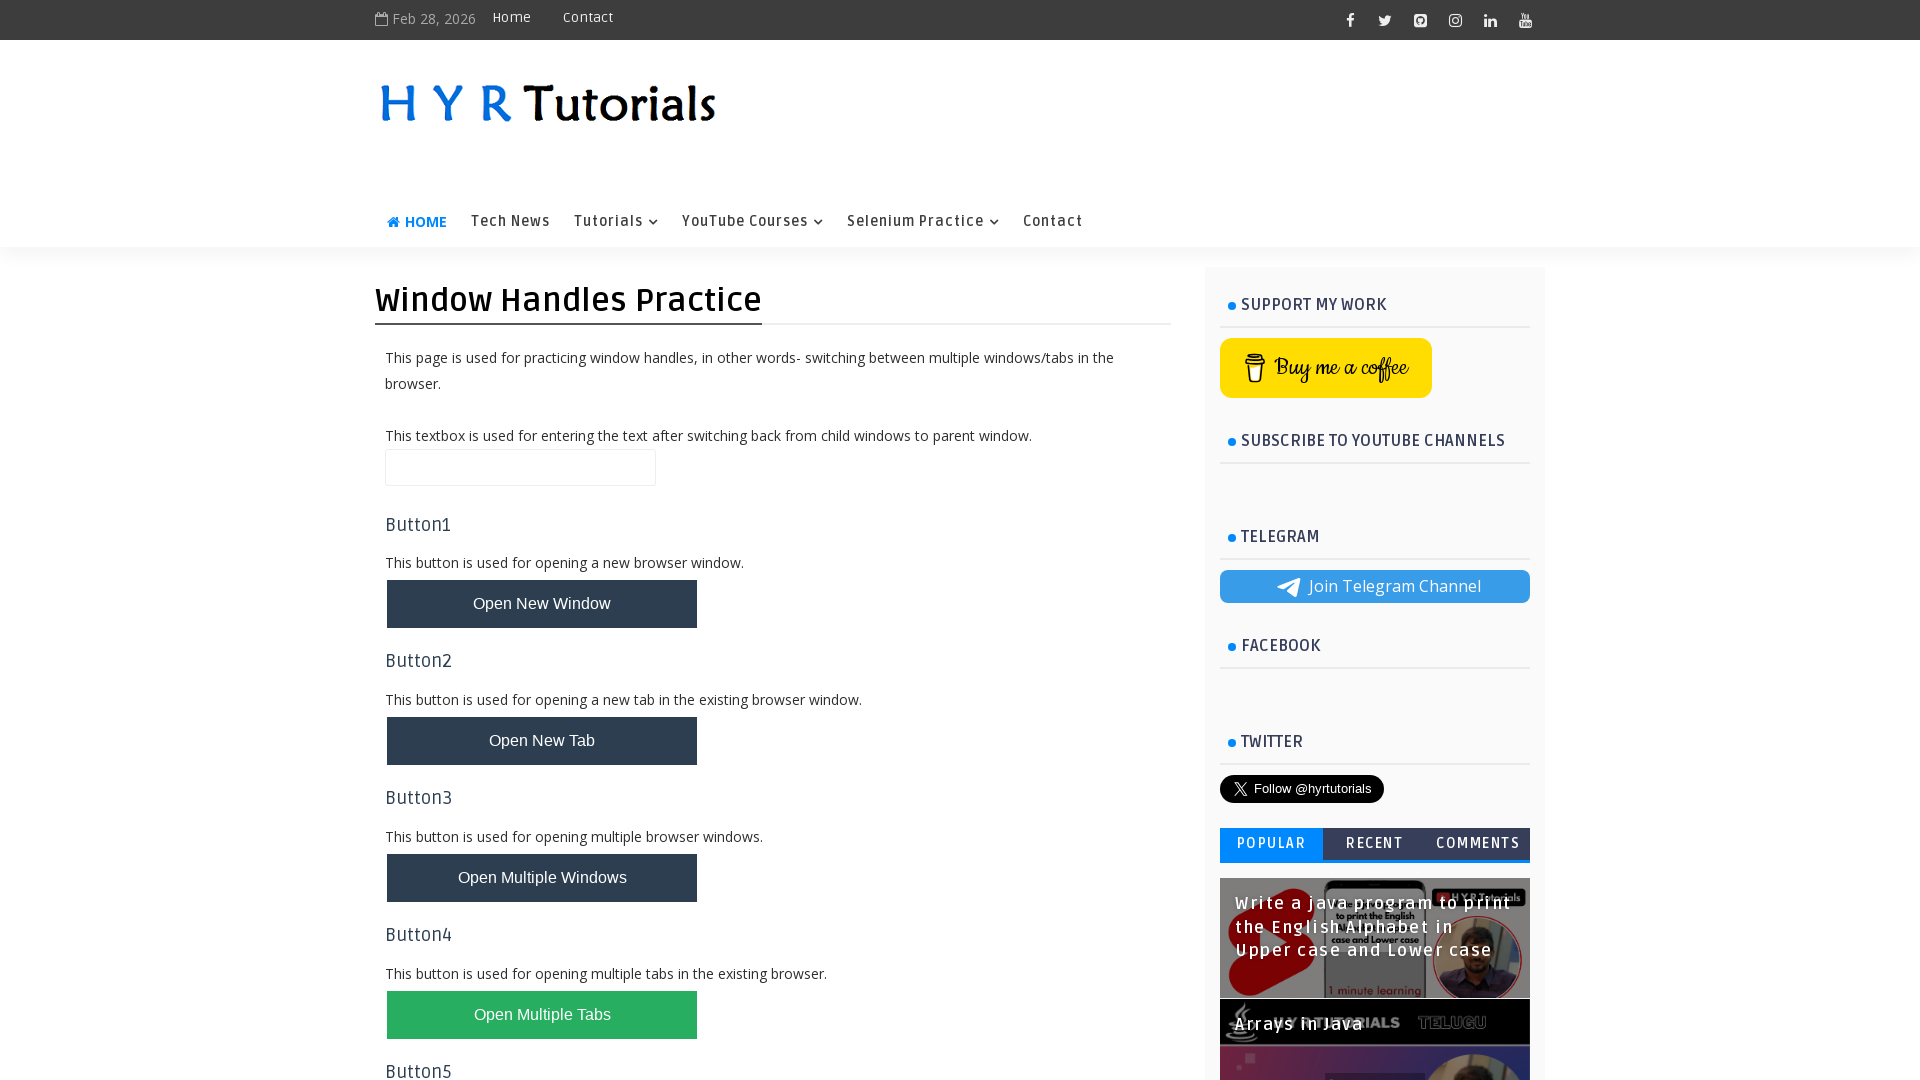

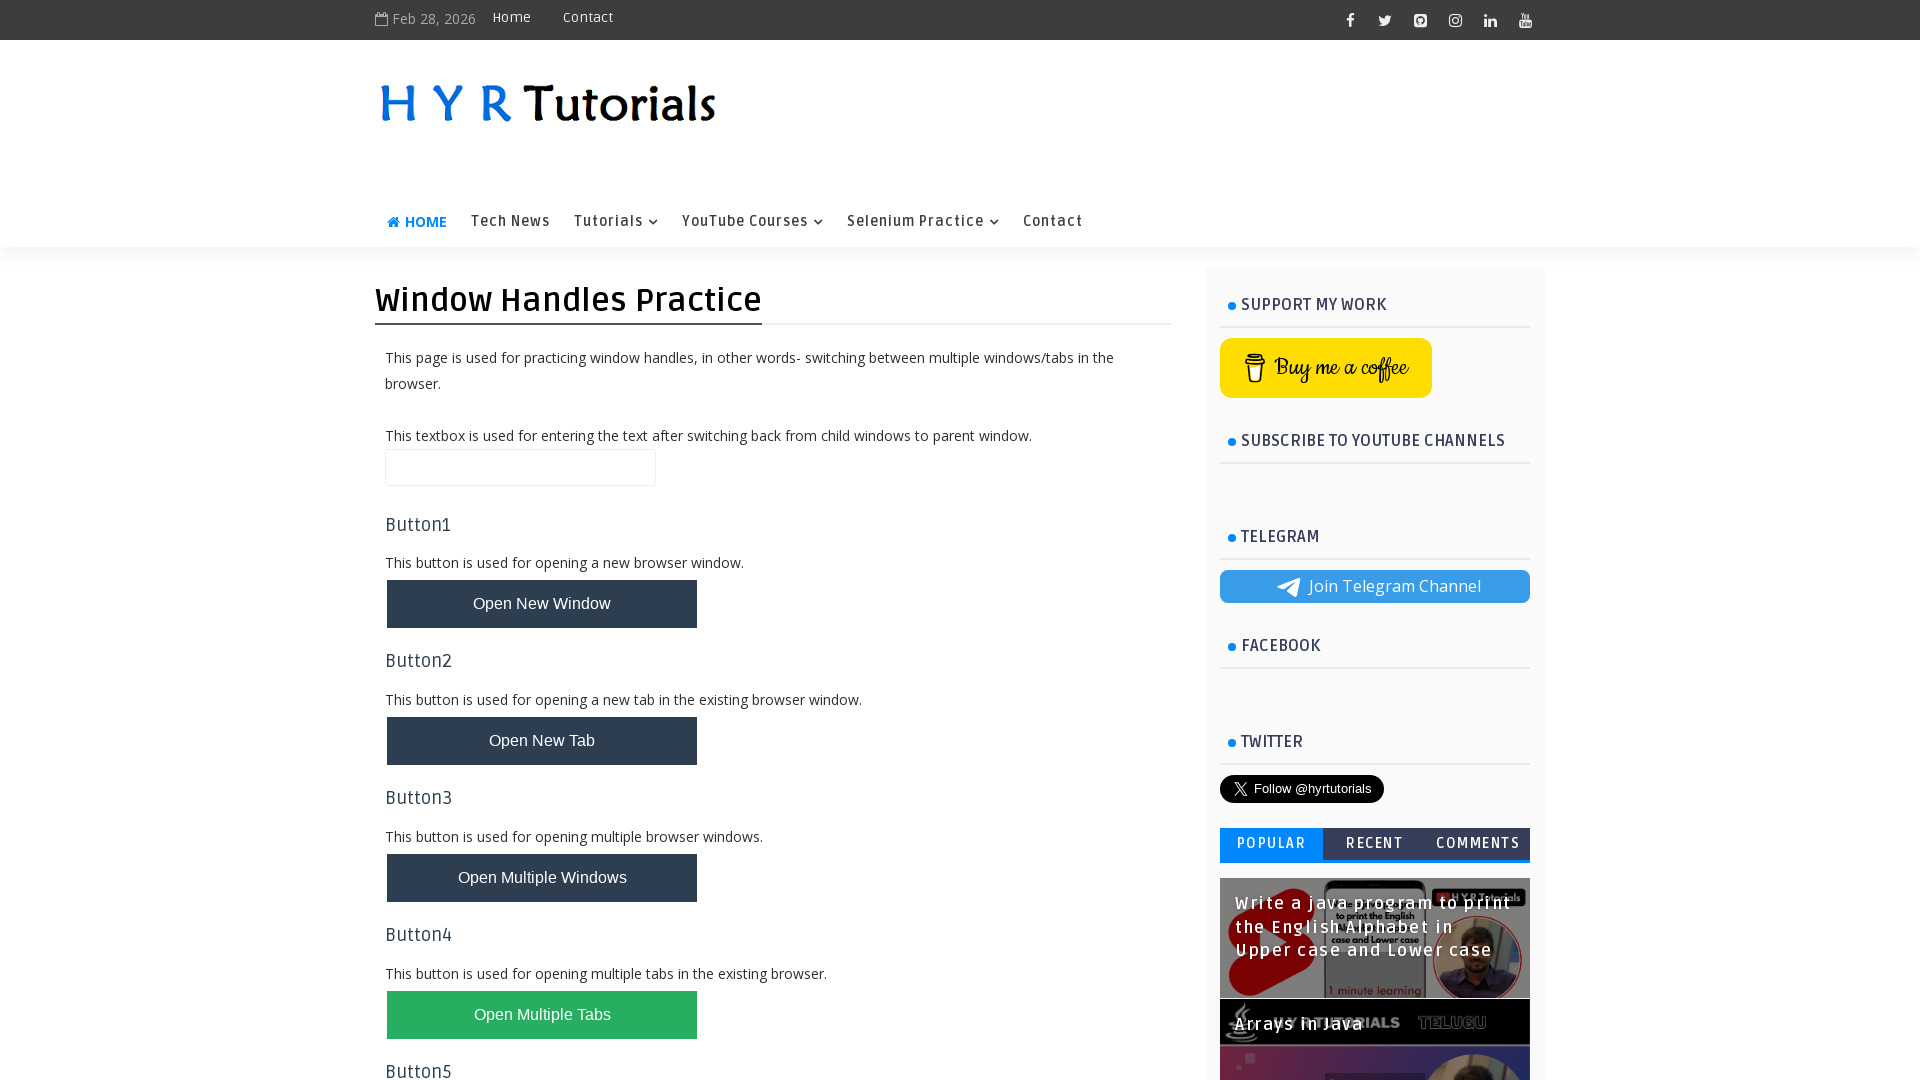